Tests the add/remove elements functionality by navigating to the add-remove-elements page, clicking "Add Element" 10 times to create delete buttons, then clicking all the delete buttons to remove them.

Starting URL: https://practice.expandtesting.com/

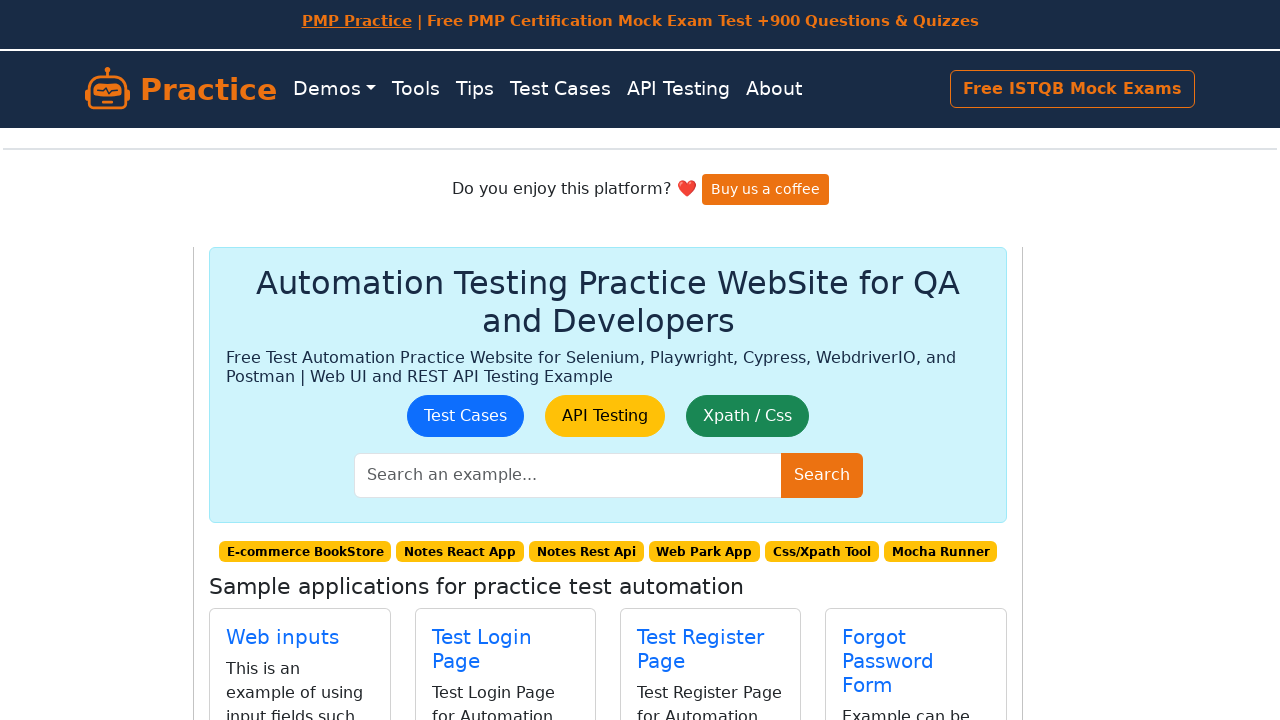

Clicked on the Add/Remove Elements link at (890, 400) on a.btn.btn-outline-primary[href='/add-remove-elements']
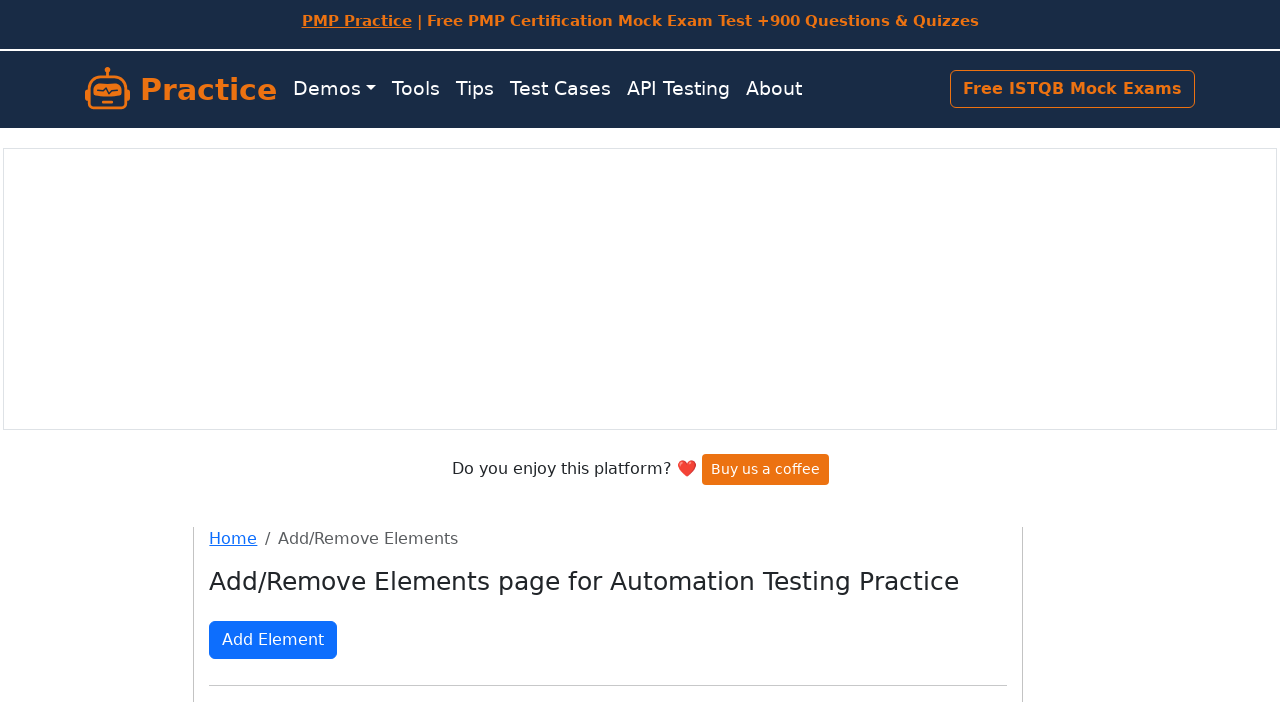

Clicked 'Add Element' button (iteration 1/10) at (273, 640) on text=Add Element
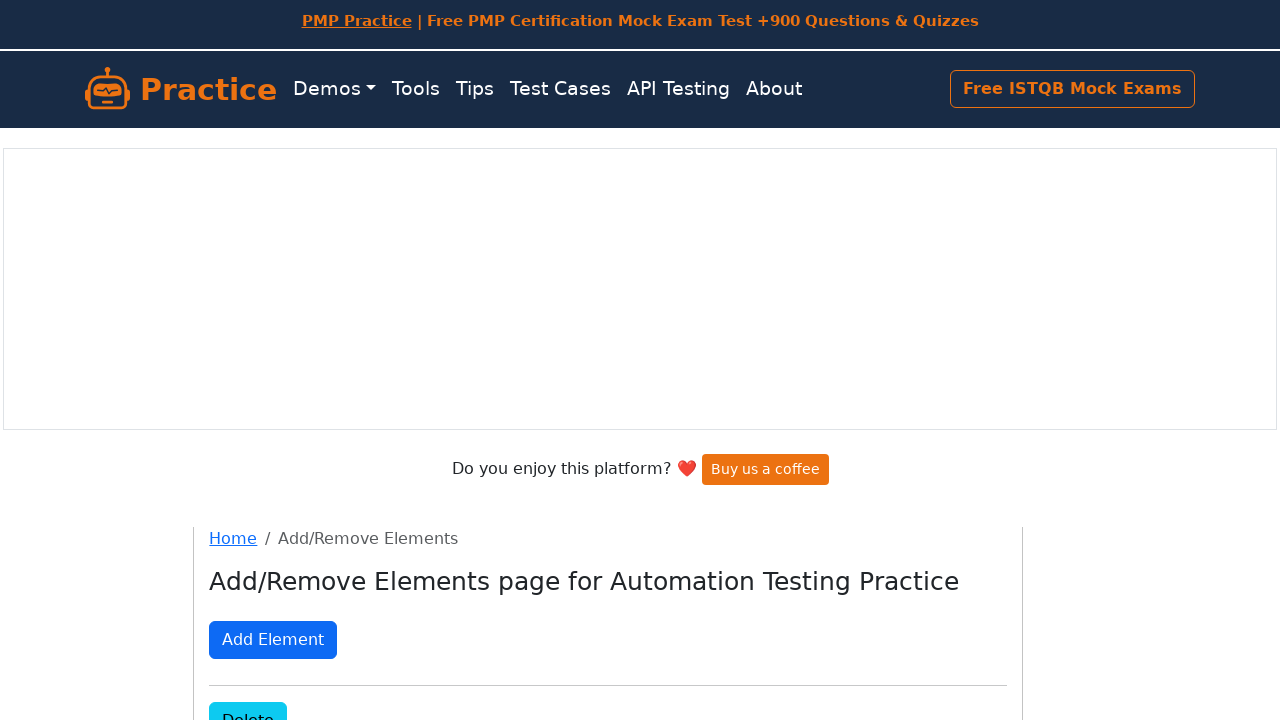

Waited 500ms for element to be added
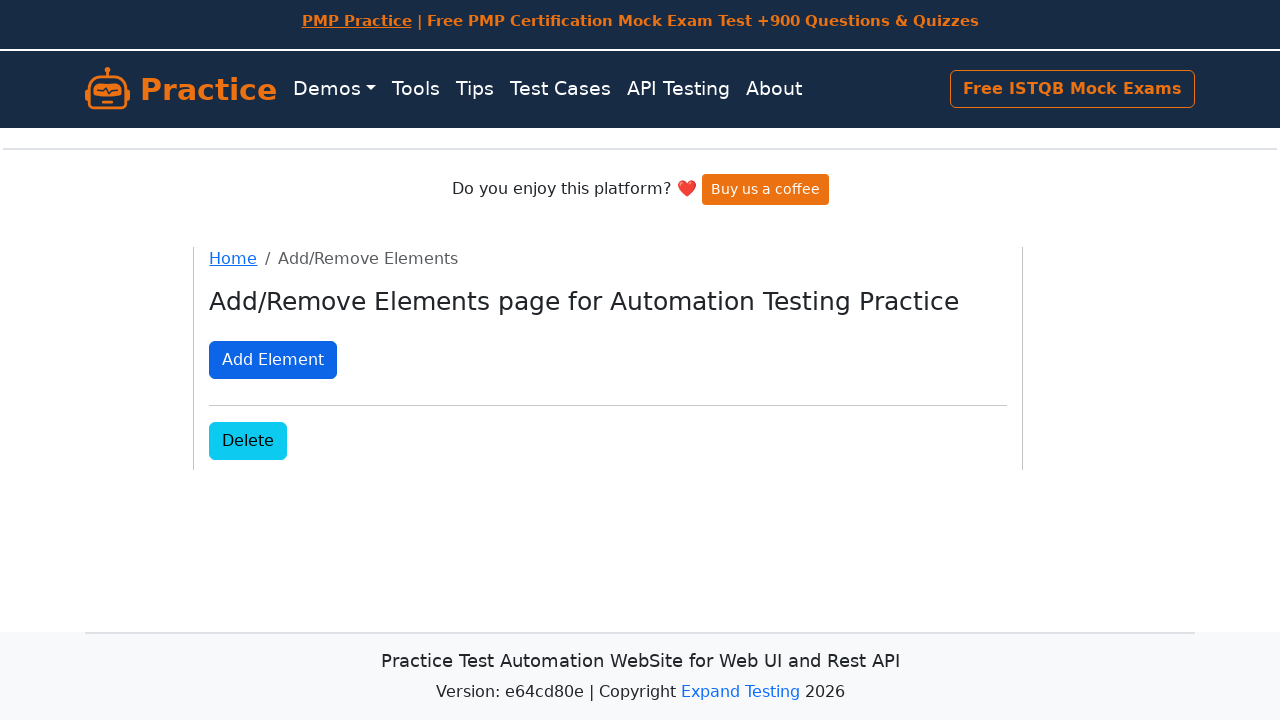

Clicked 'Add Element' button (iteration 2/10) at (273, 360) on text=Add Element
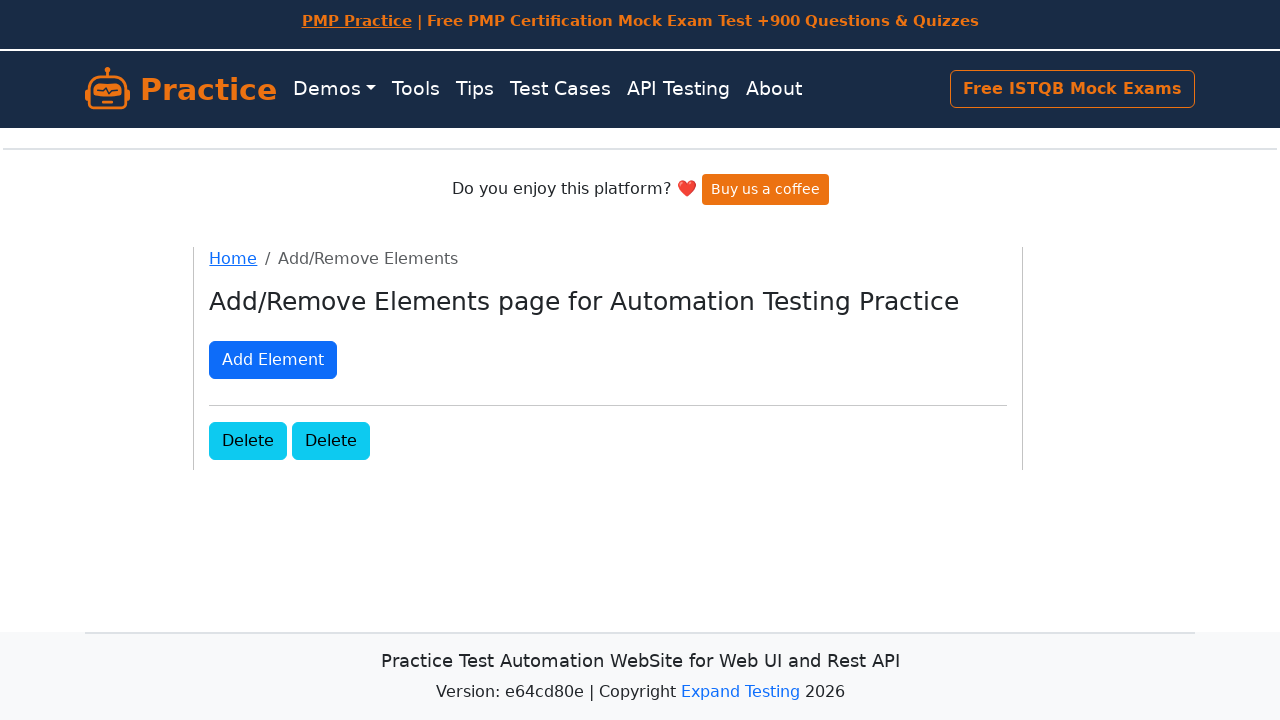

Waited 500ms for element to be added
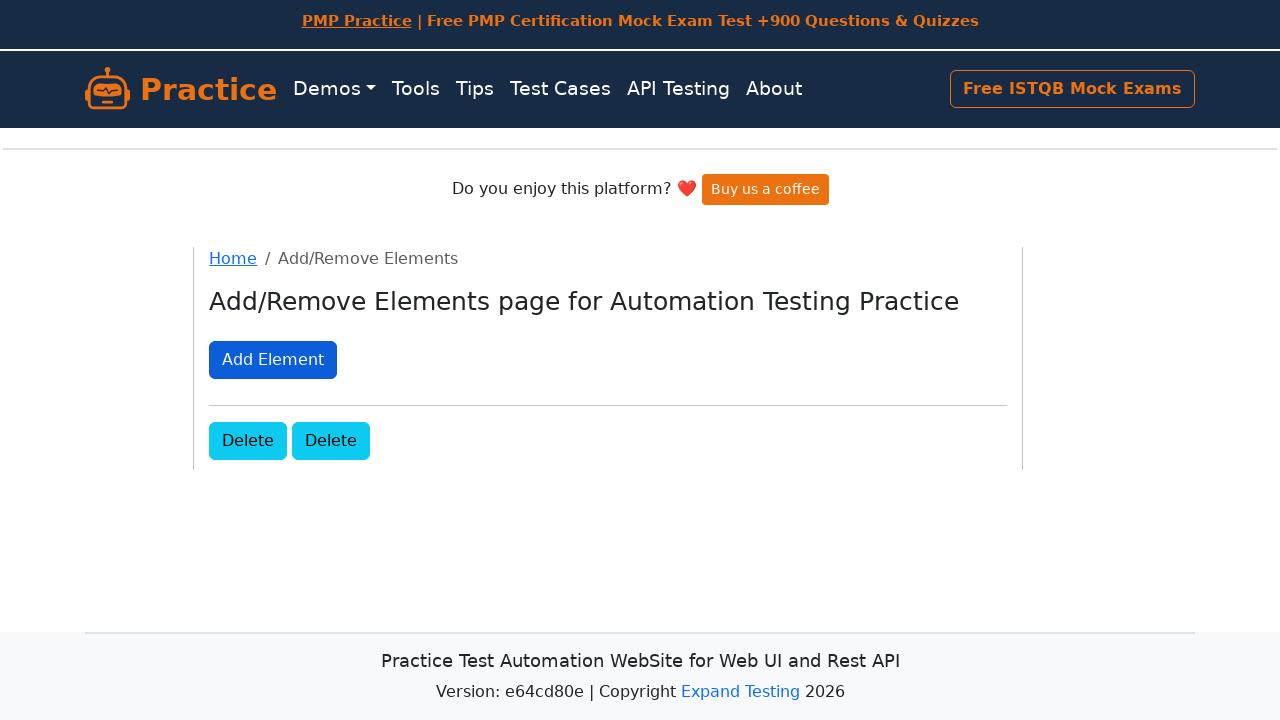

Clicked 'Add Element' button (iteration 3/10) at (273, 360) on text=Add Element
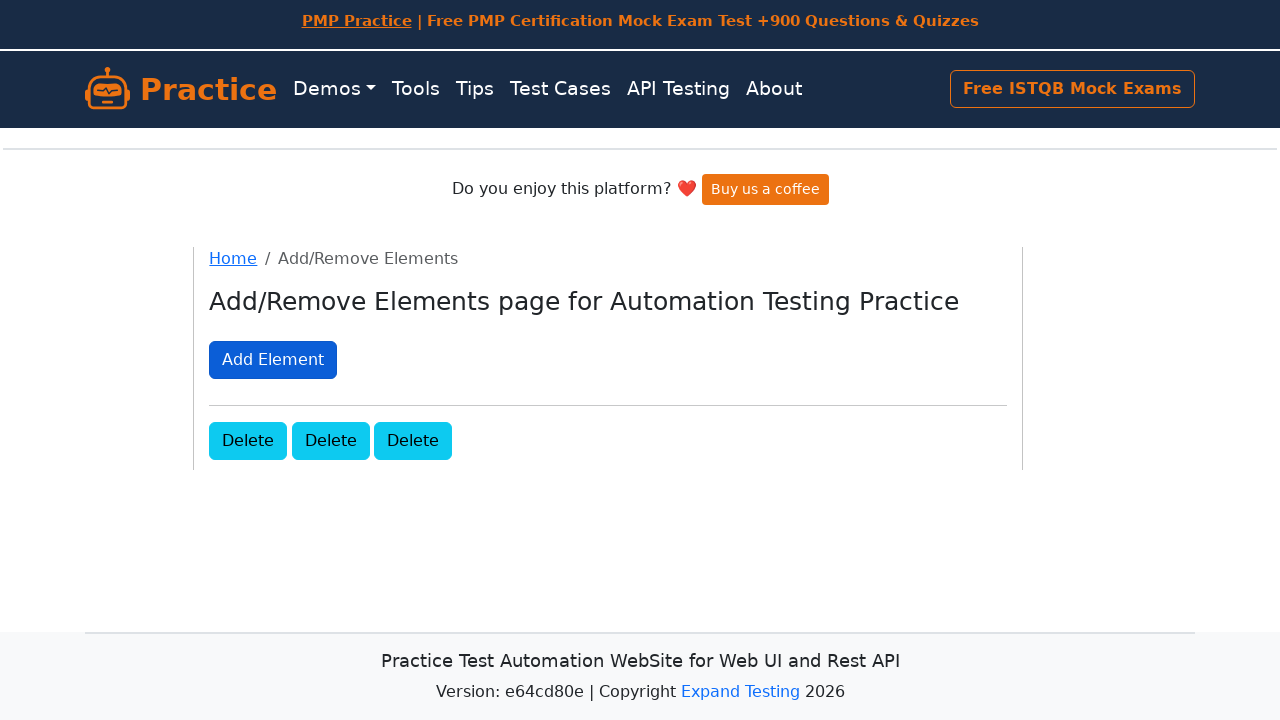

Waited 500ms for element to be added
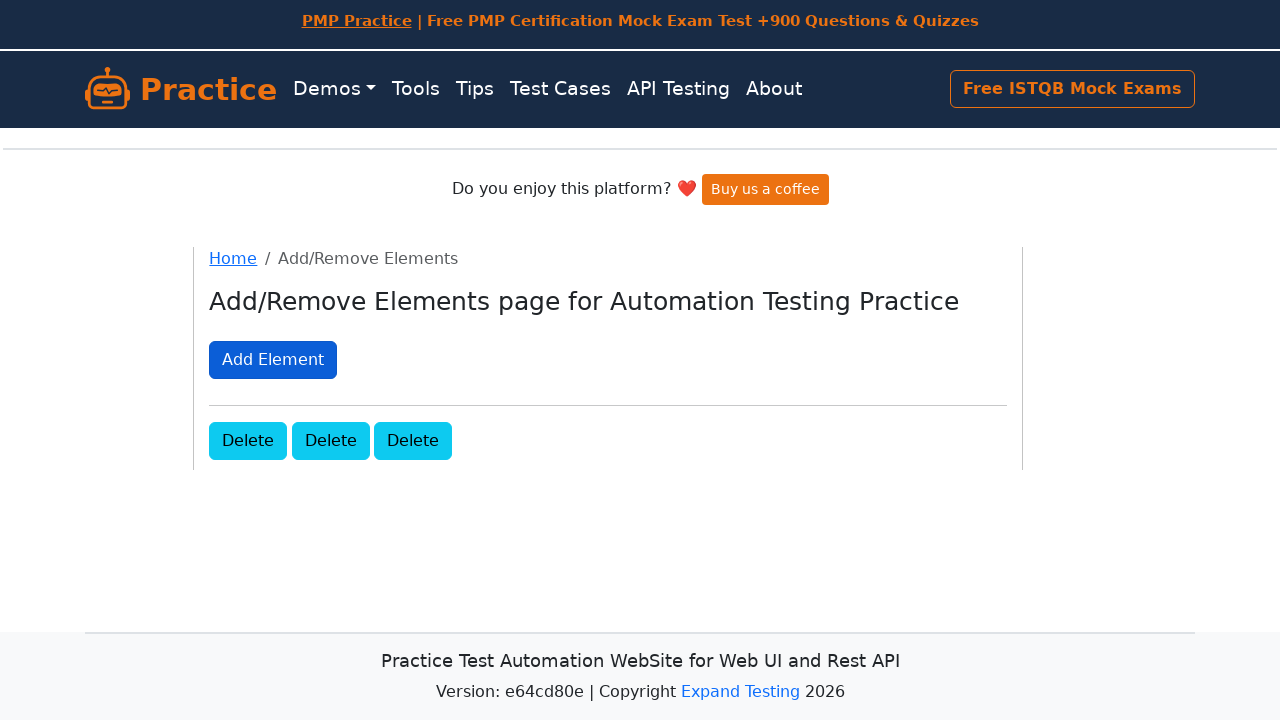

Clicked 'Add Element' button (iteration 4/10) at (273, 360) on text=Add Element
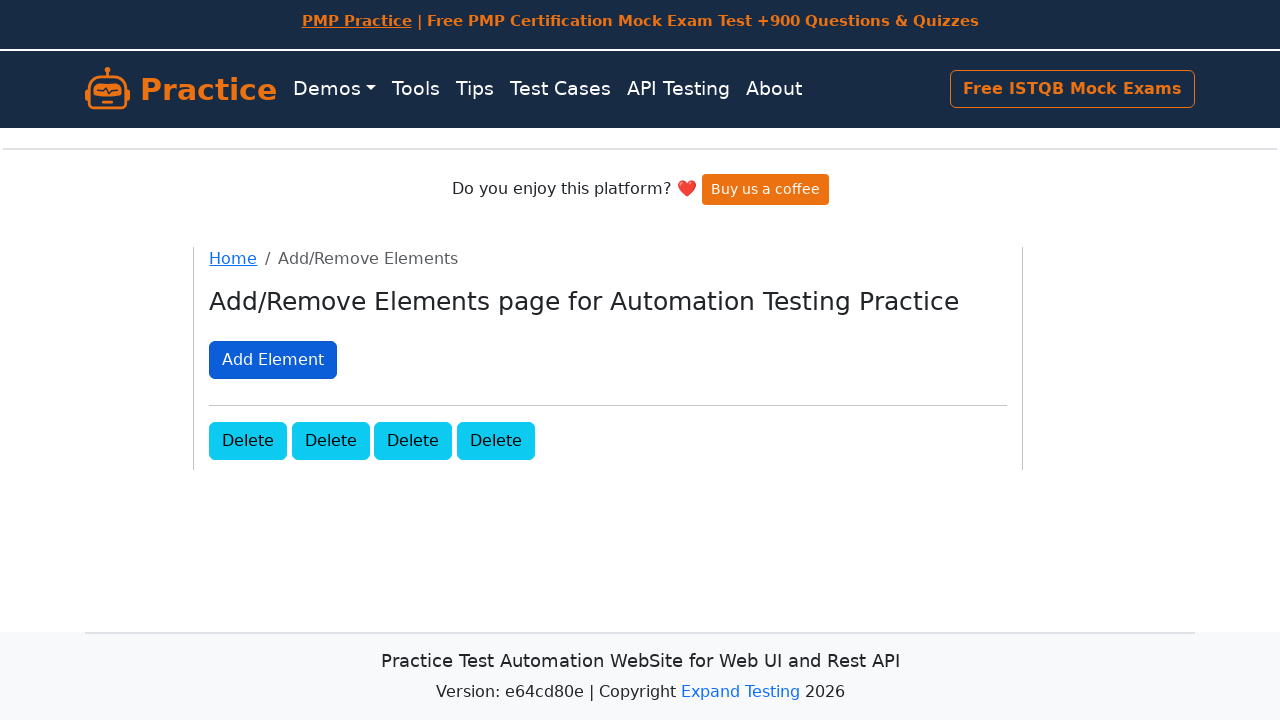

Waited 500ms for element to be added
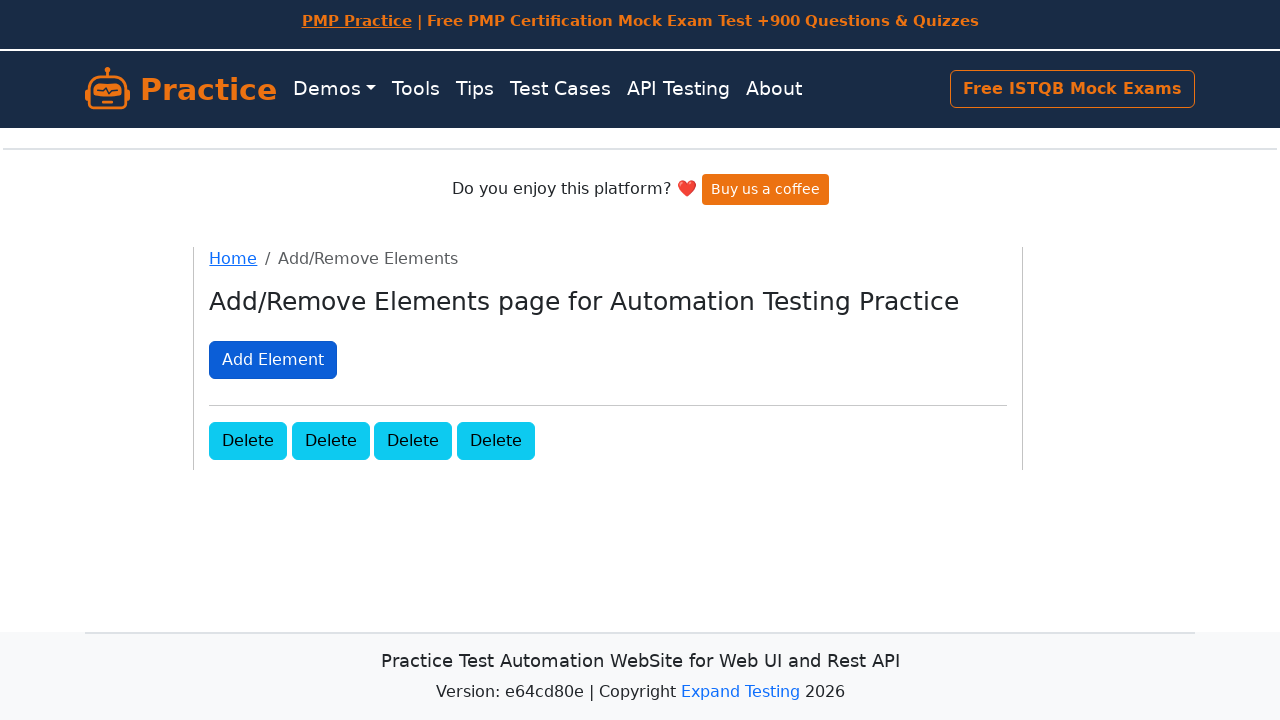

Clicked 'Add Element' button (iteration 5/10) at (273, 360) on text=Add Element
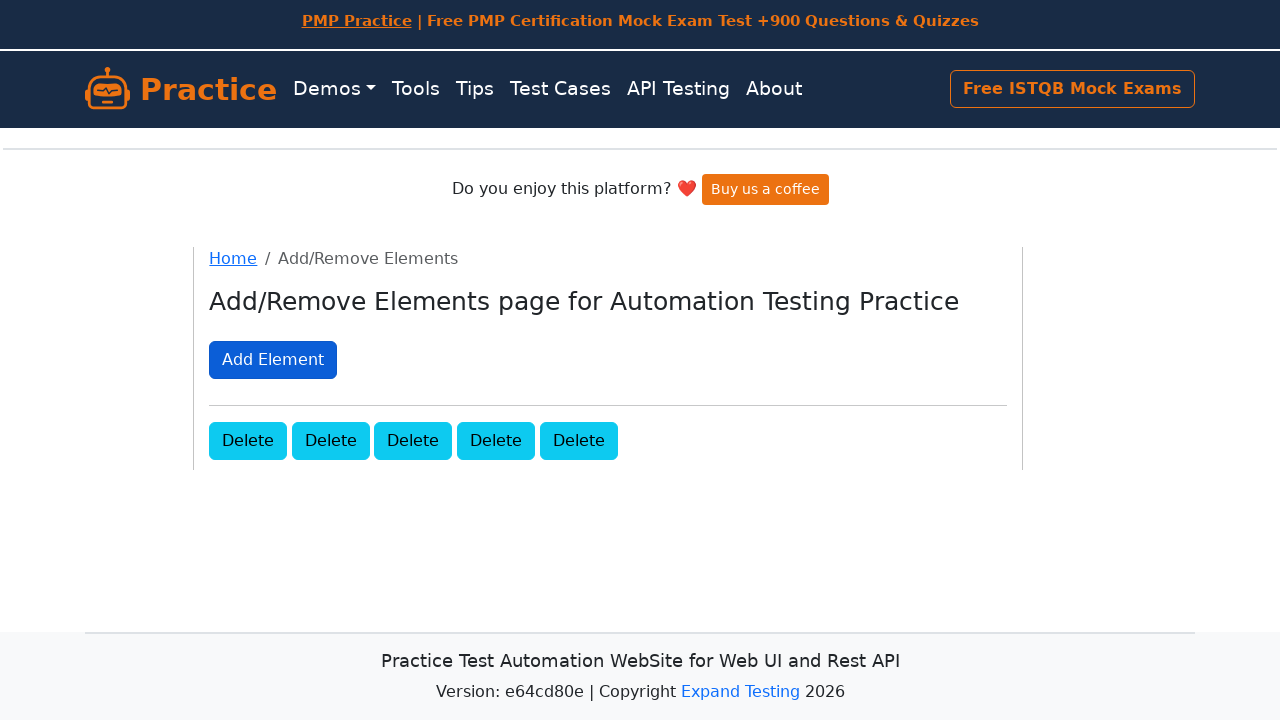

Waited 500ms for element to be added
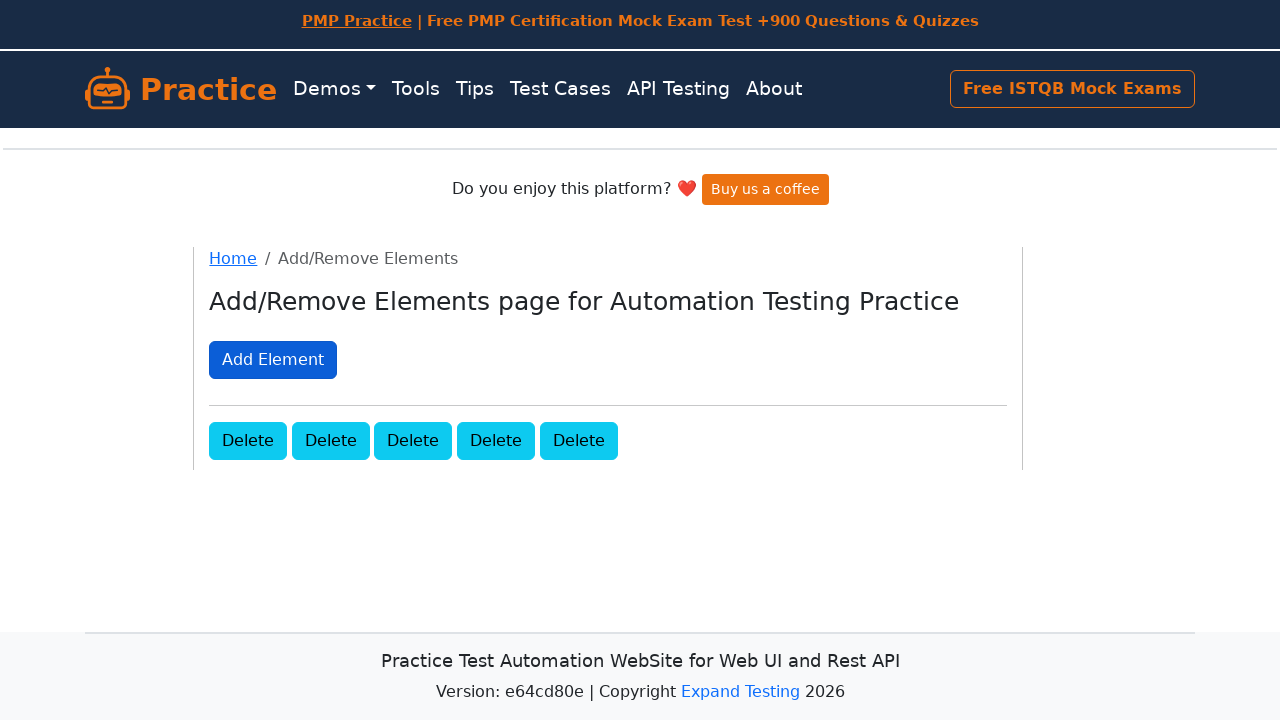

Clicked 'Add Element' button (iteration 6/10) at (273, 360) on text=Add Element
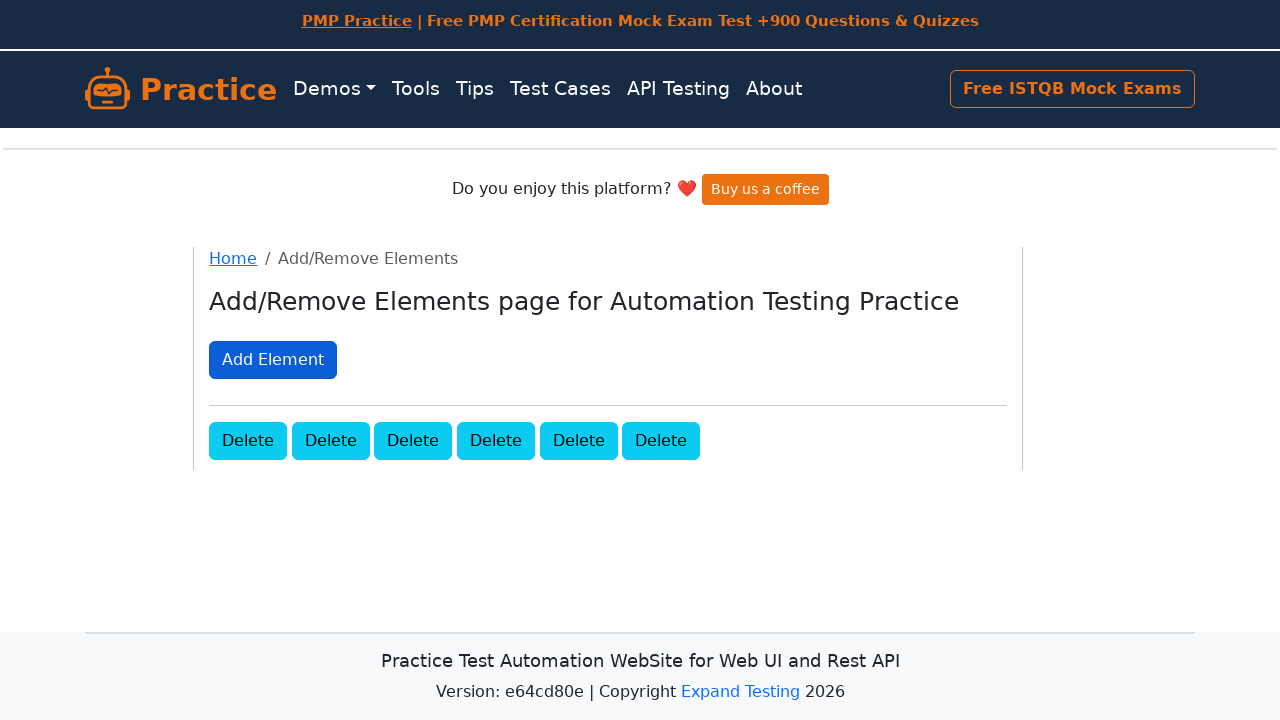

Waited 500ms for element to be added
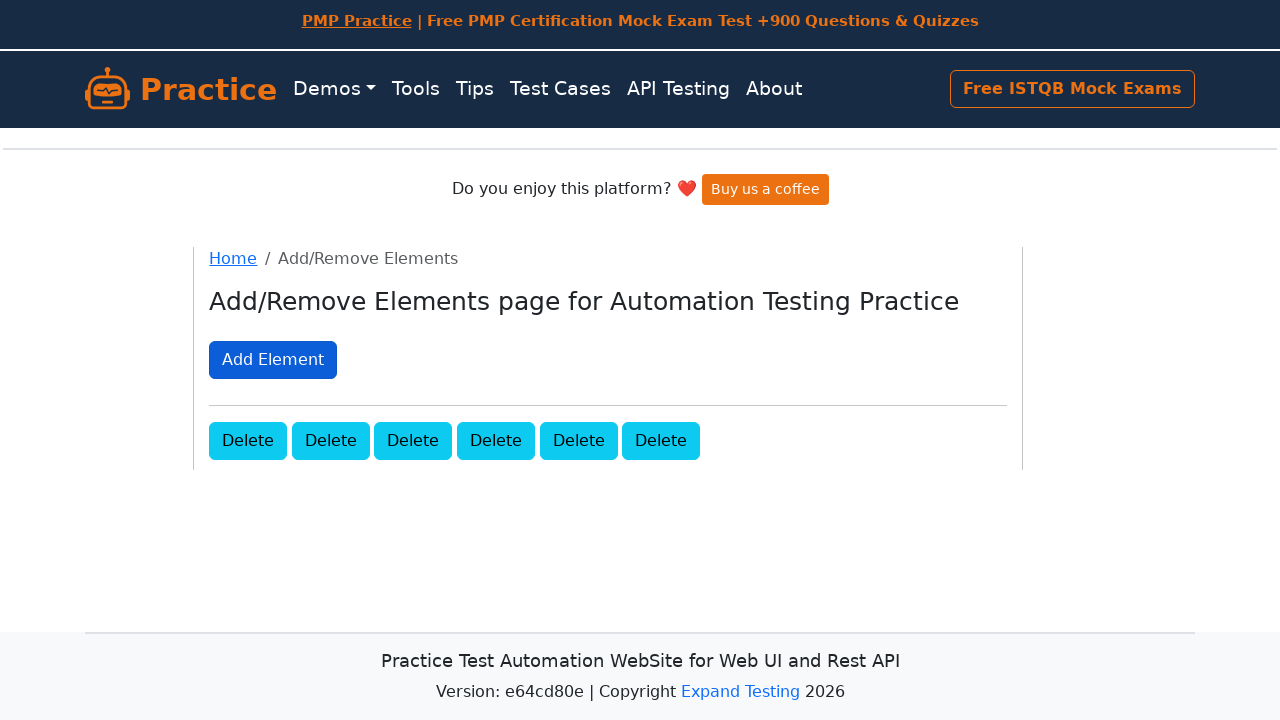

Clicked 'Add Element' button (iteration 7/10) at (273, 360) on text=Add Element
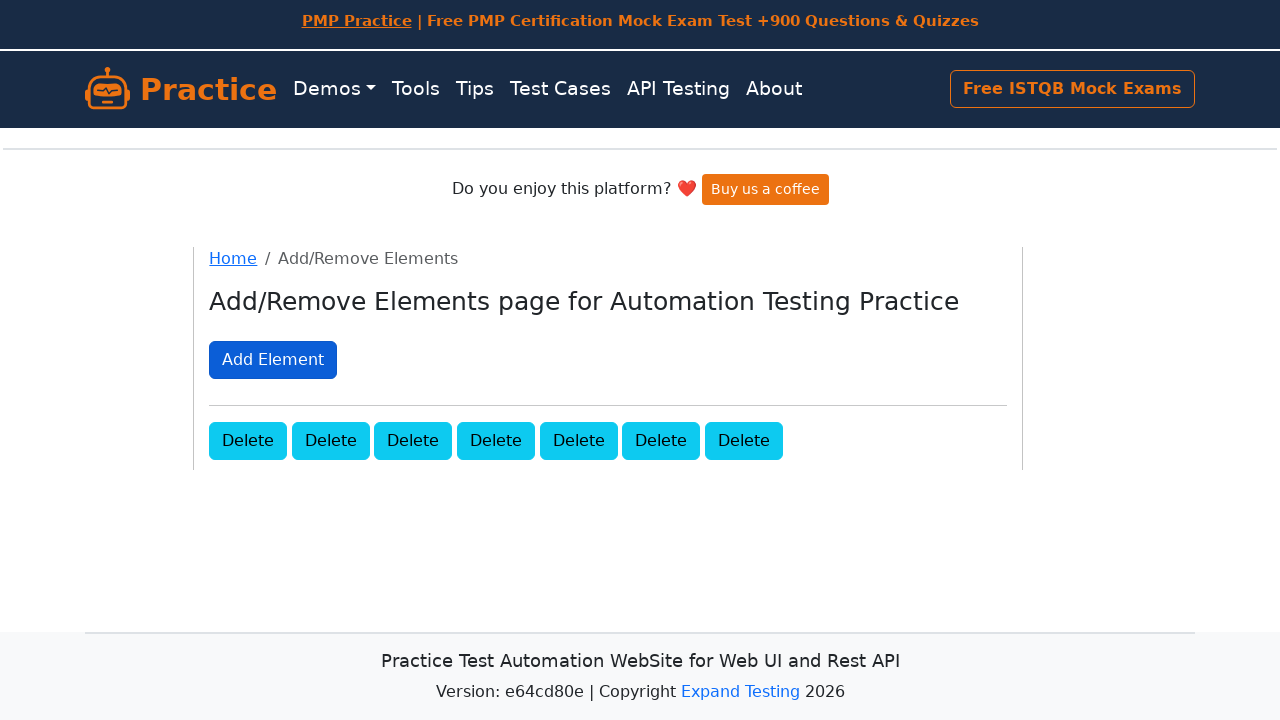

Waited 500ms for element to be added
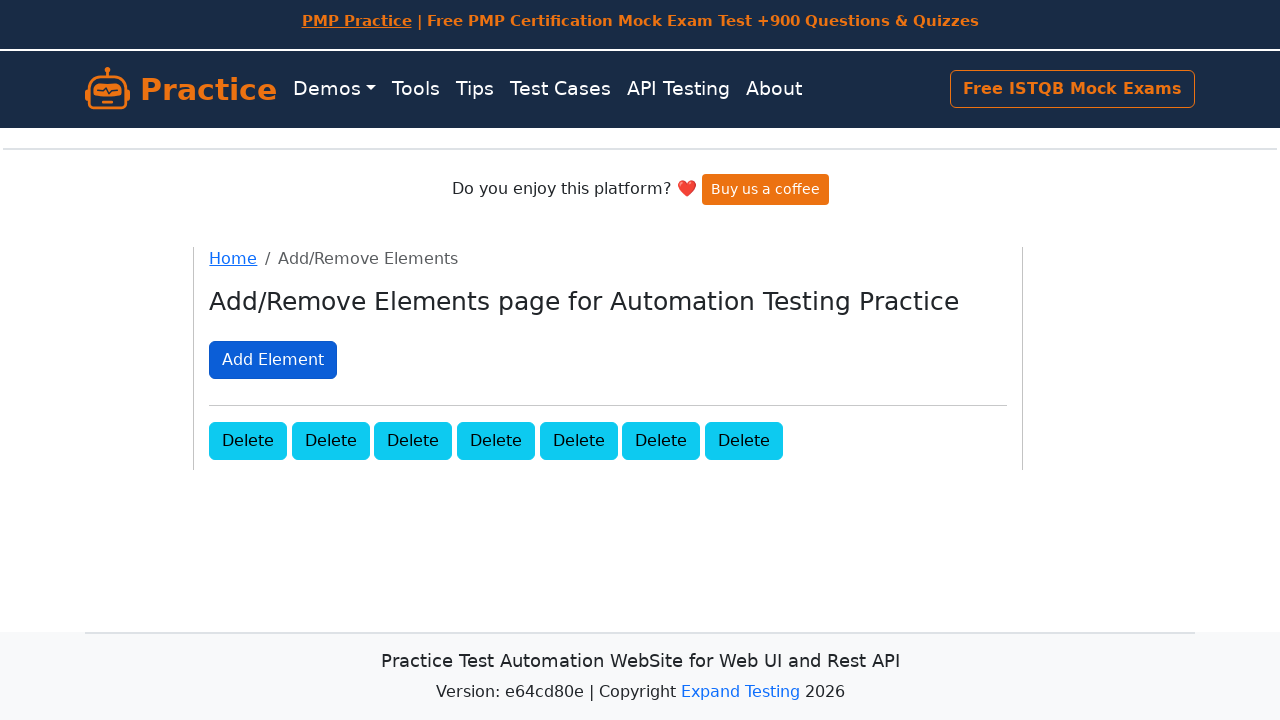

Clicked 'Add Element' button (iteration 8/10) at (273, 360) on text=Add Element
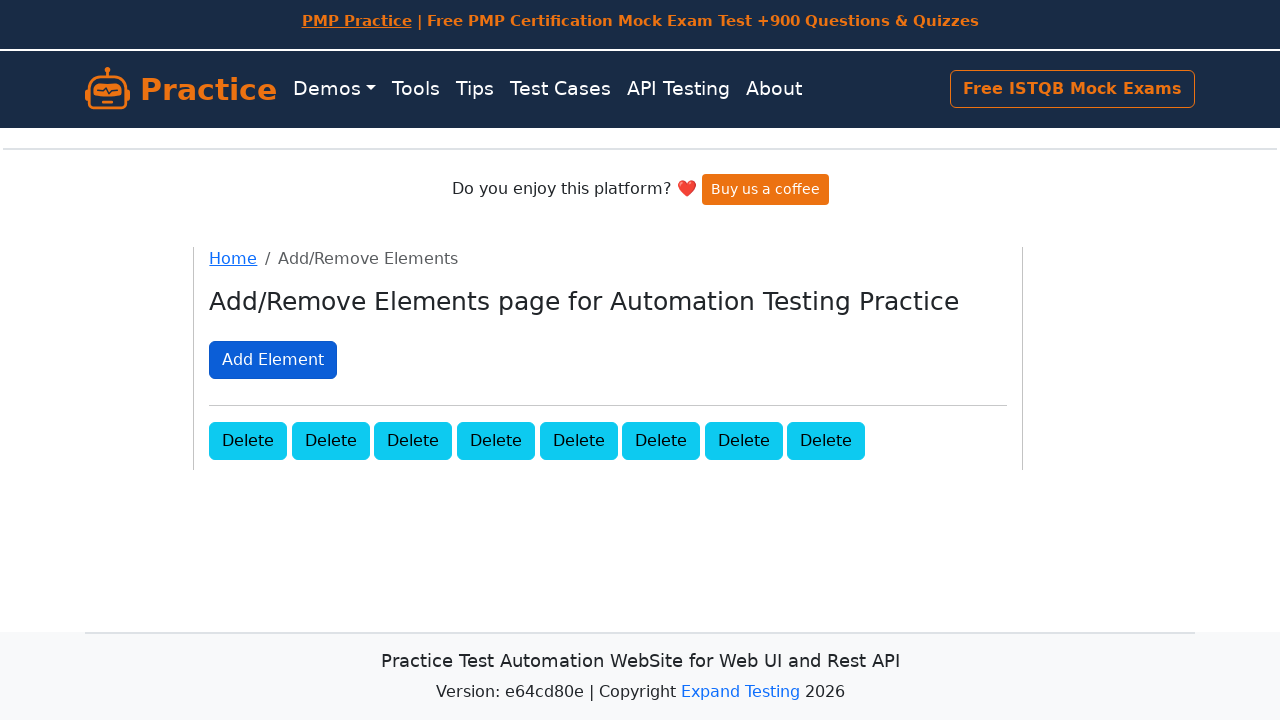

Waited 500ms for element to be added
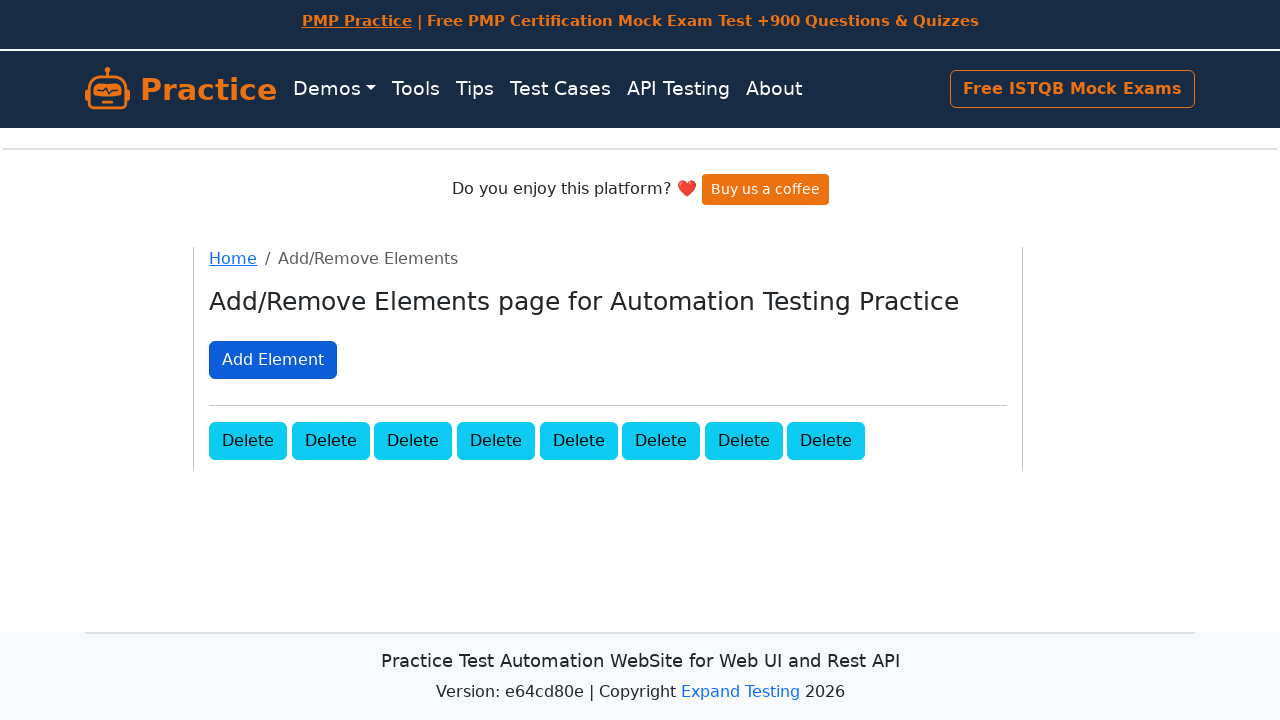

Clicked 'Add Element' button (iteration 9/10) at (273, 360) on text=Add Element
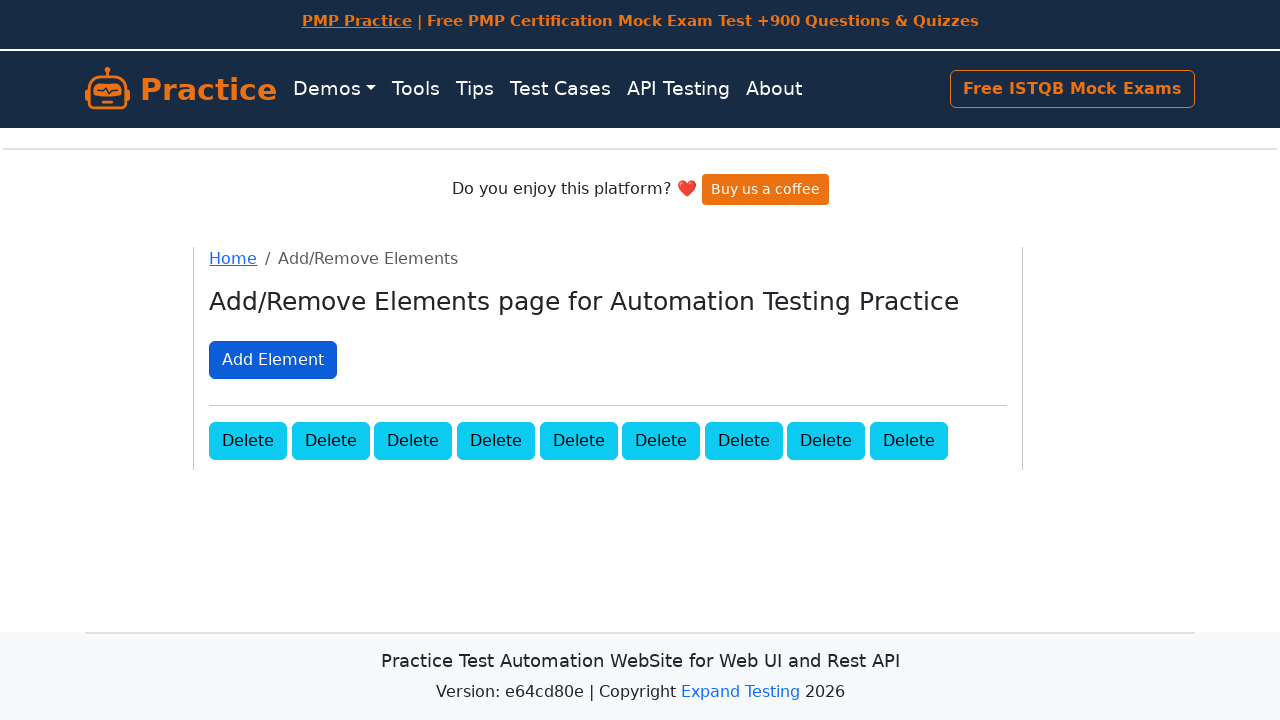

Waited 500ms for element to be added
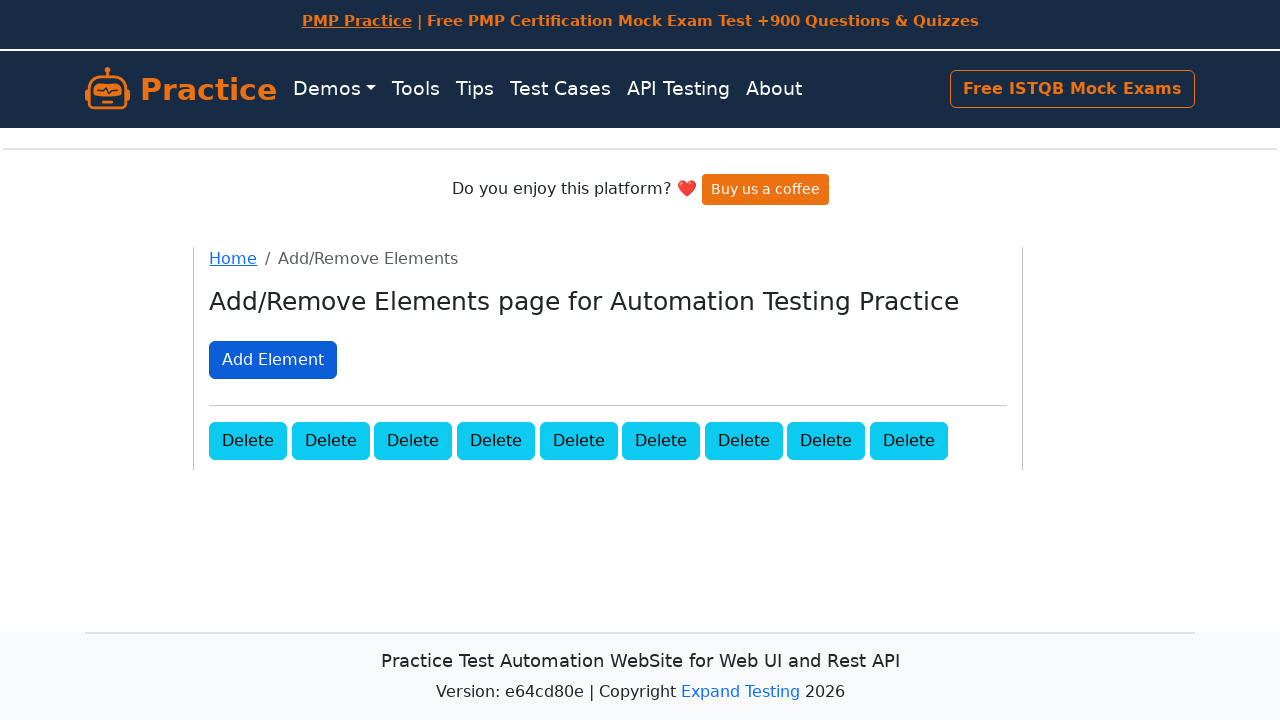

Clicked 'Add Element' button (iteration 10/10) at (273, 360) on text=Add Element
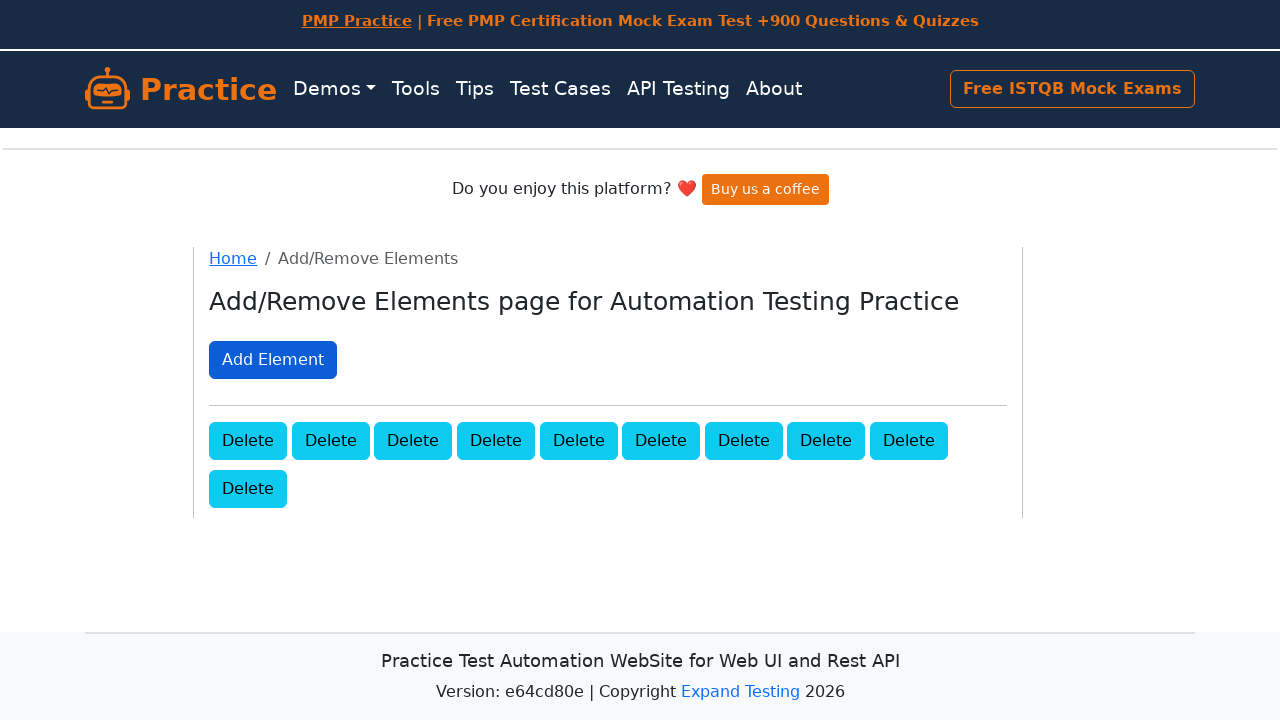

Waited 500ms for element to be added
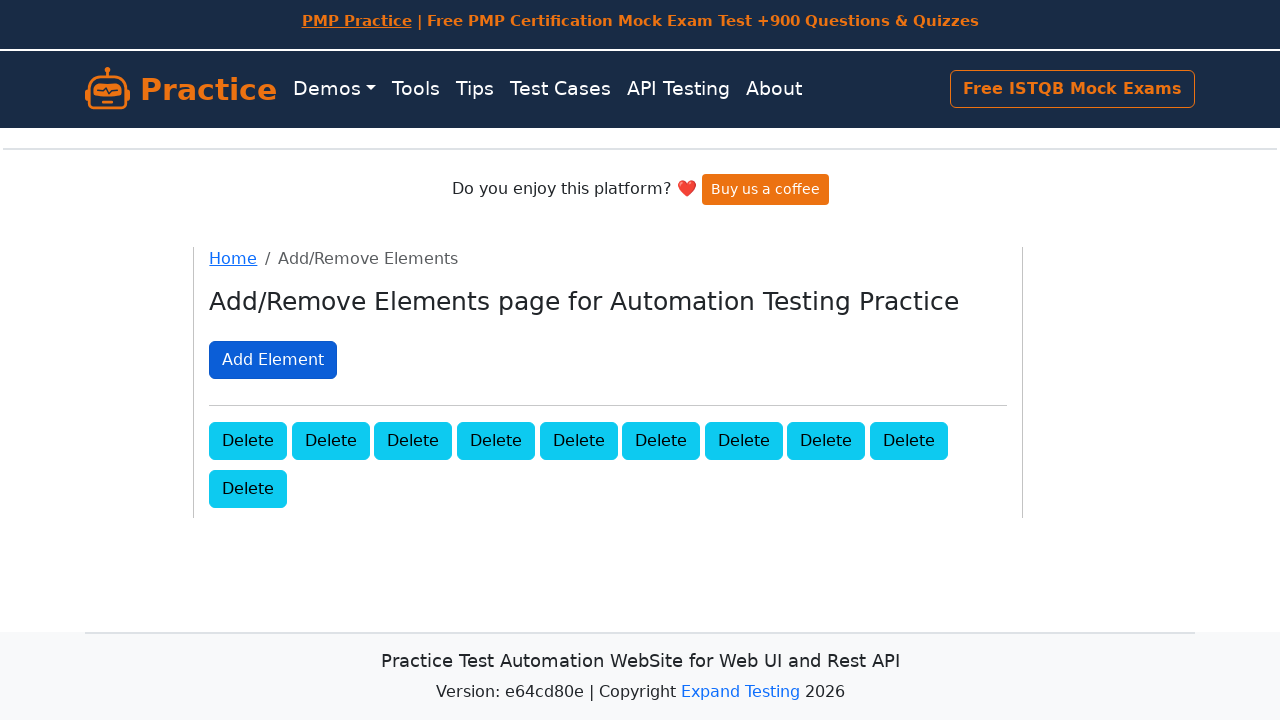

Retrieved all 10 delete buttons from the page
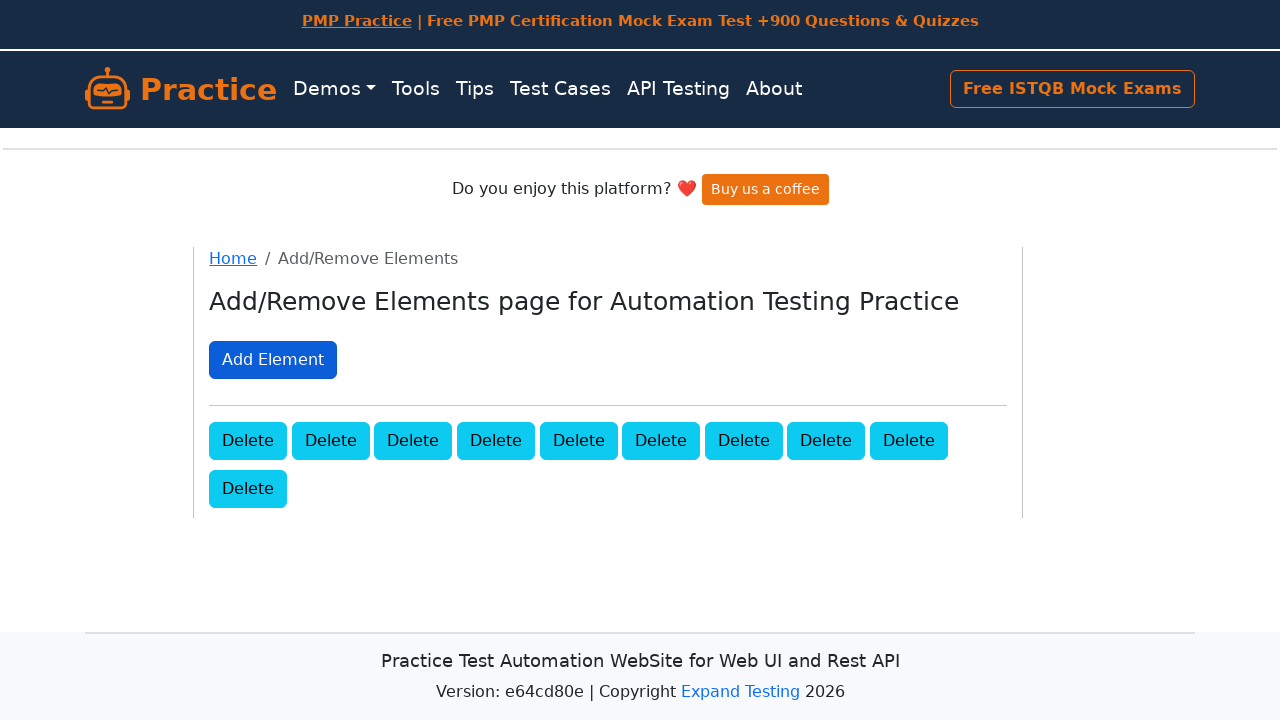

Clicked a delete button to remove an element
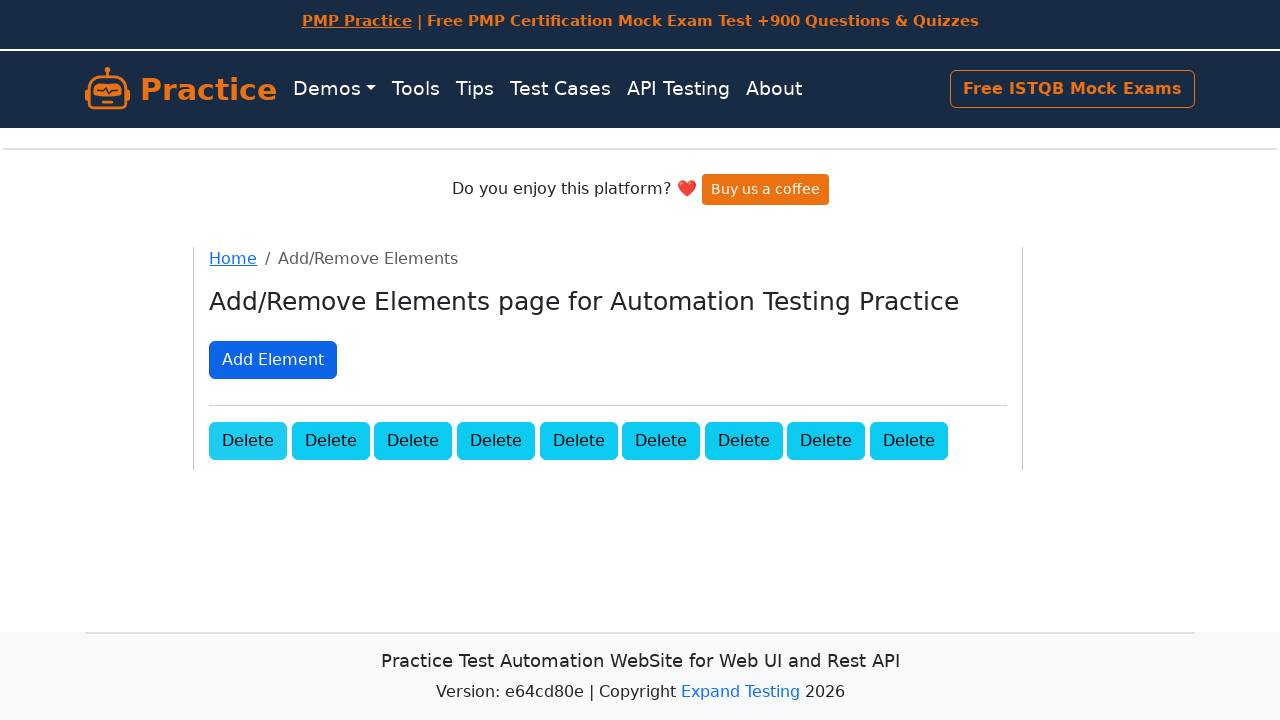

Waited 500ms for element to be removed
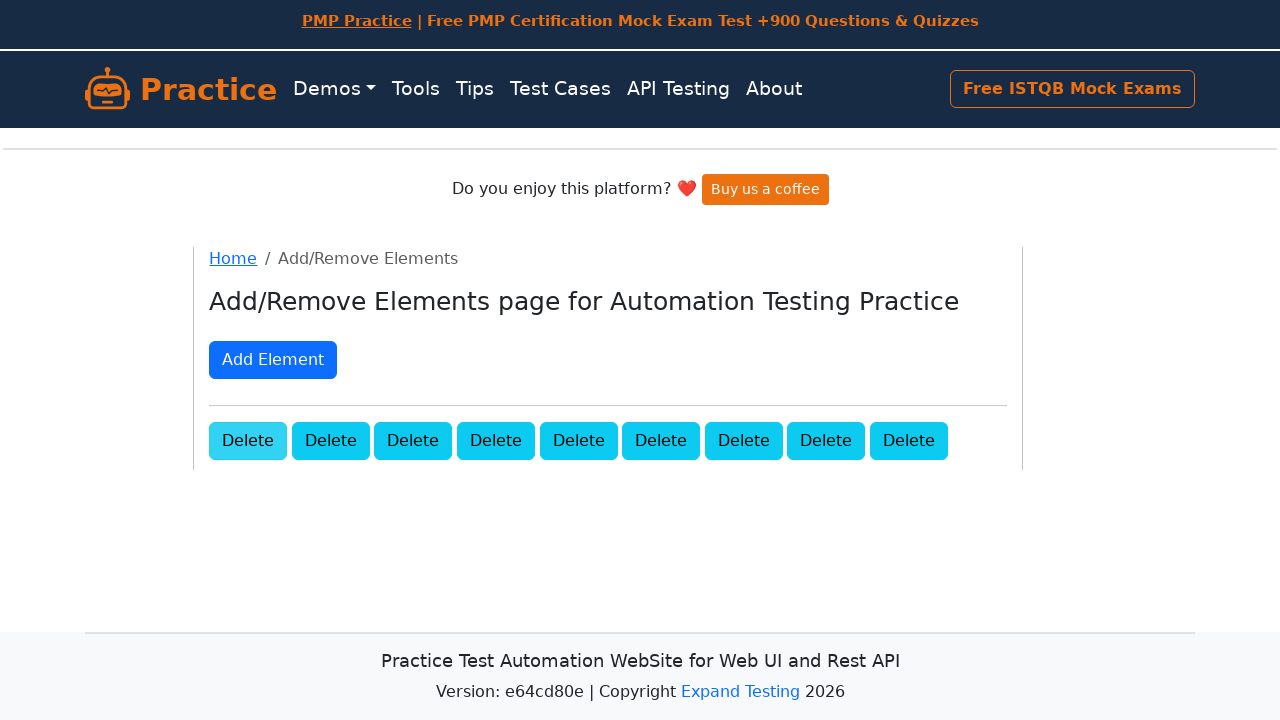

Clicked a delete button to remove an element
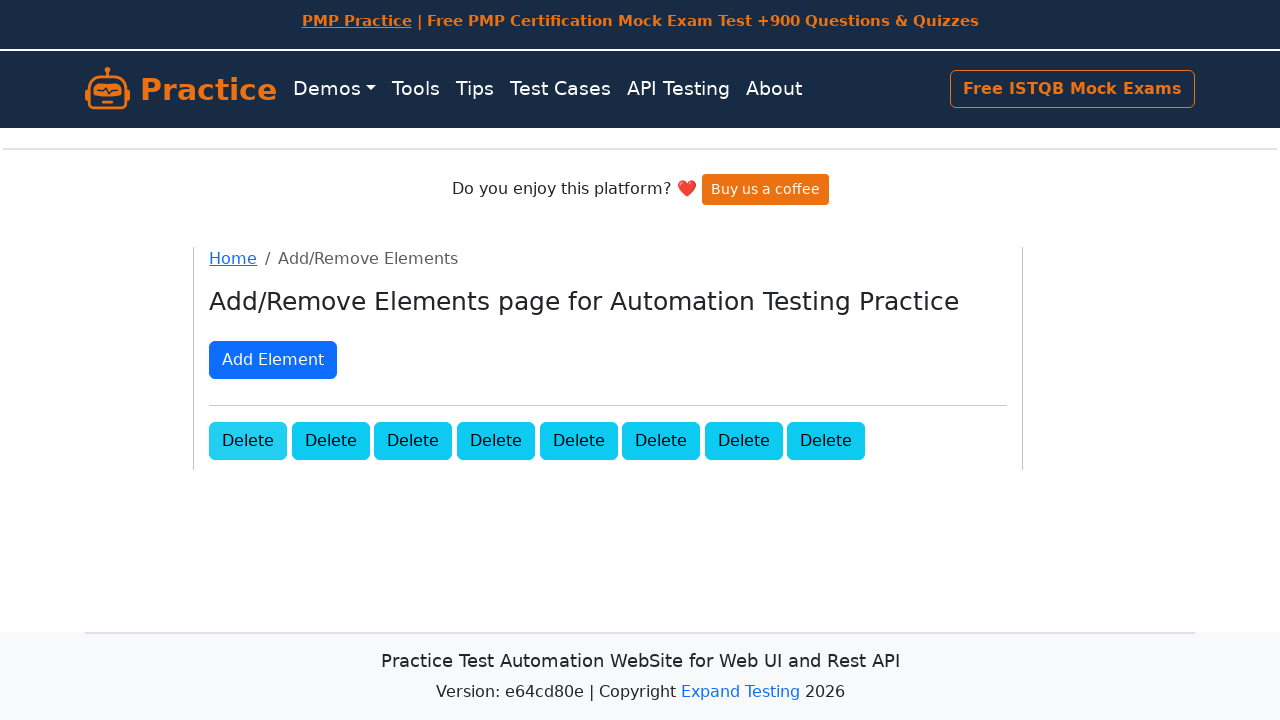

Waited 500ms for element to be removed
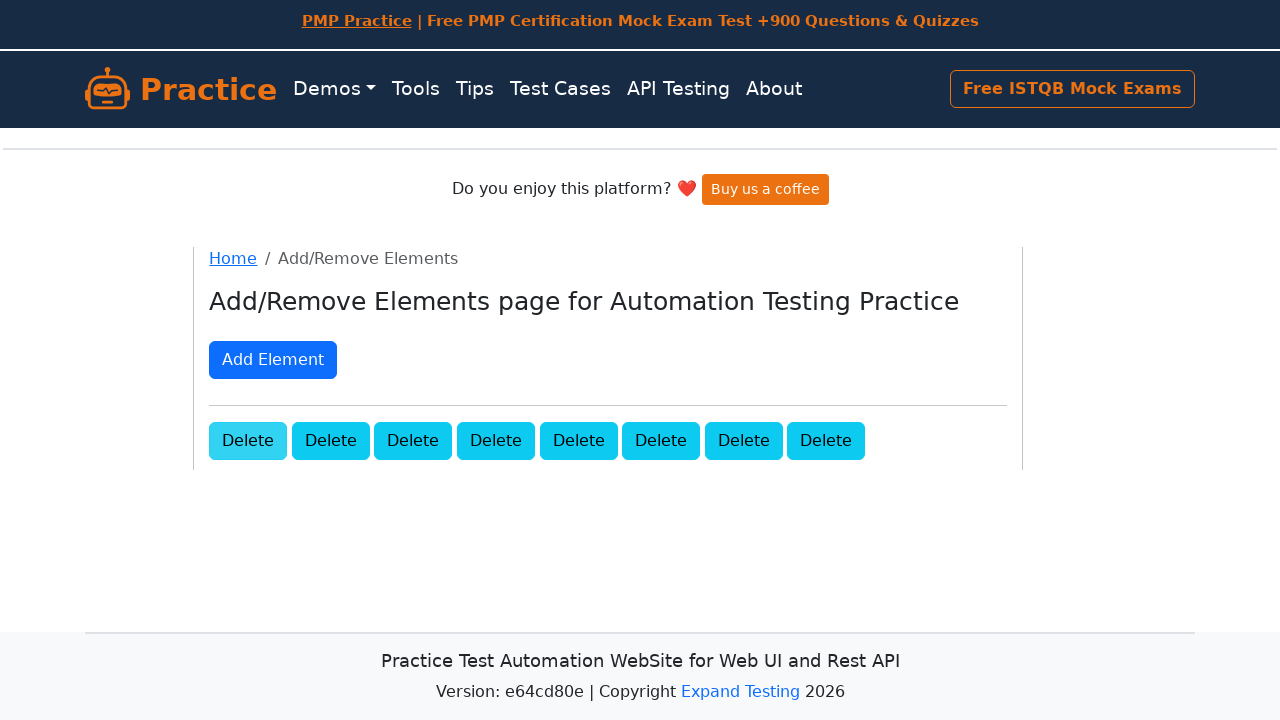

Clicked a delete button to remove an element
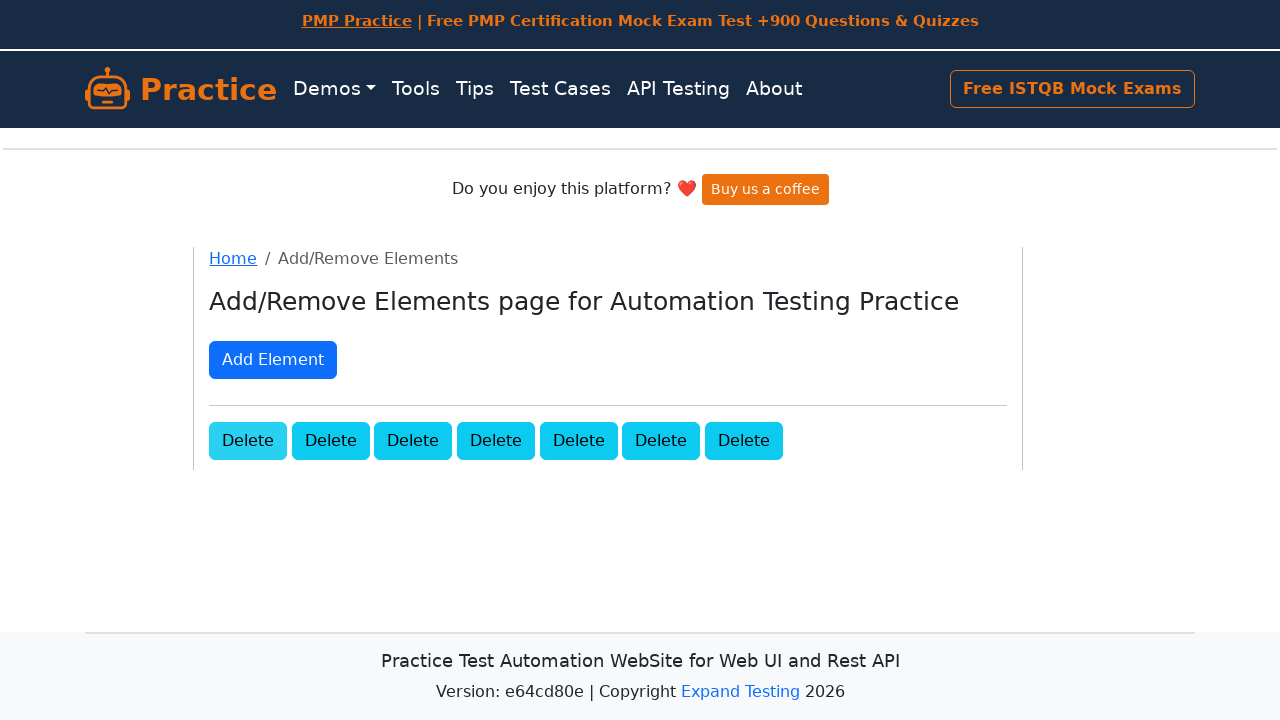

Waited 500ms for element to be removed
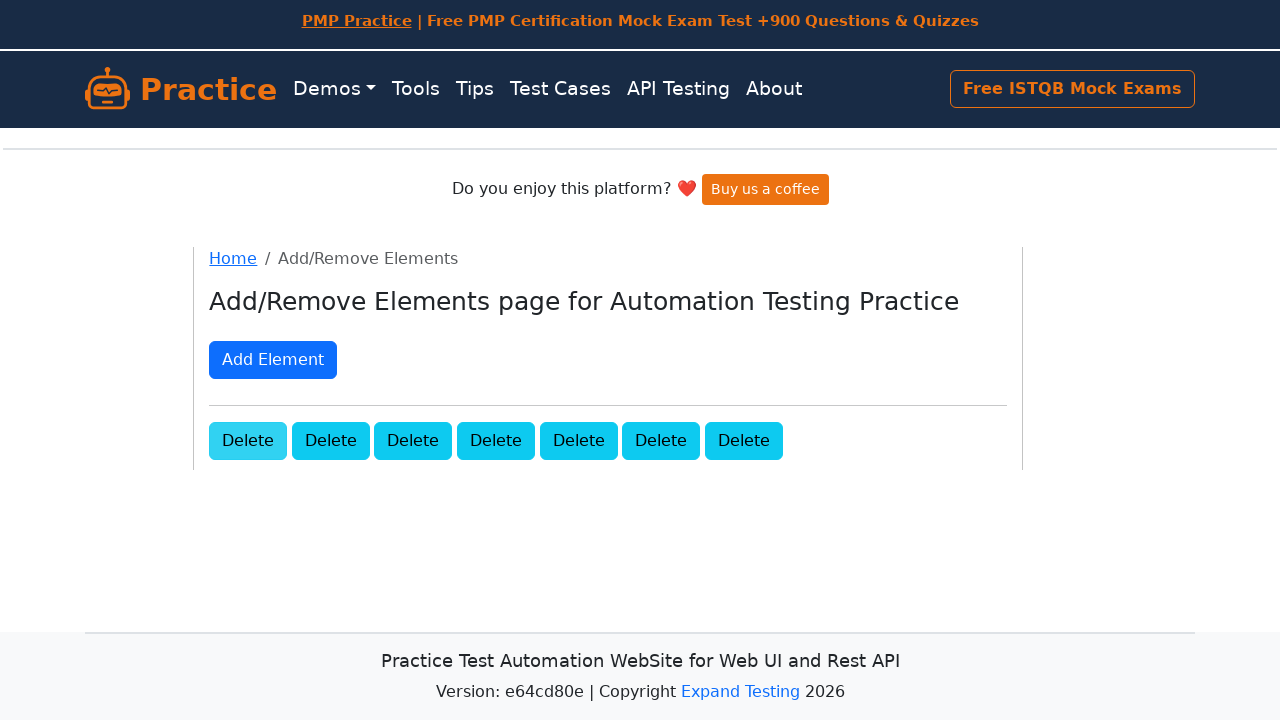

Clicked a delete button to remove an element
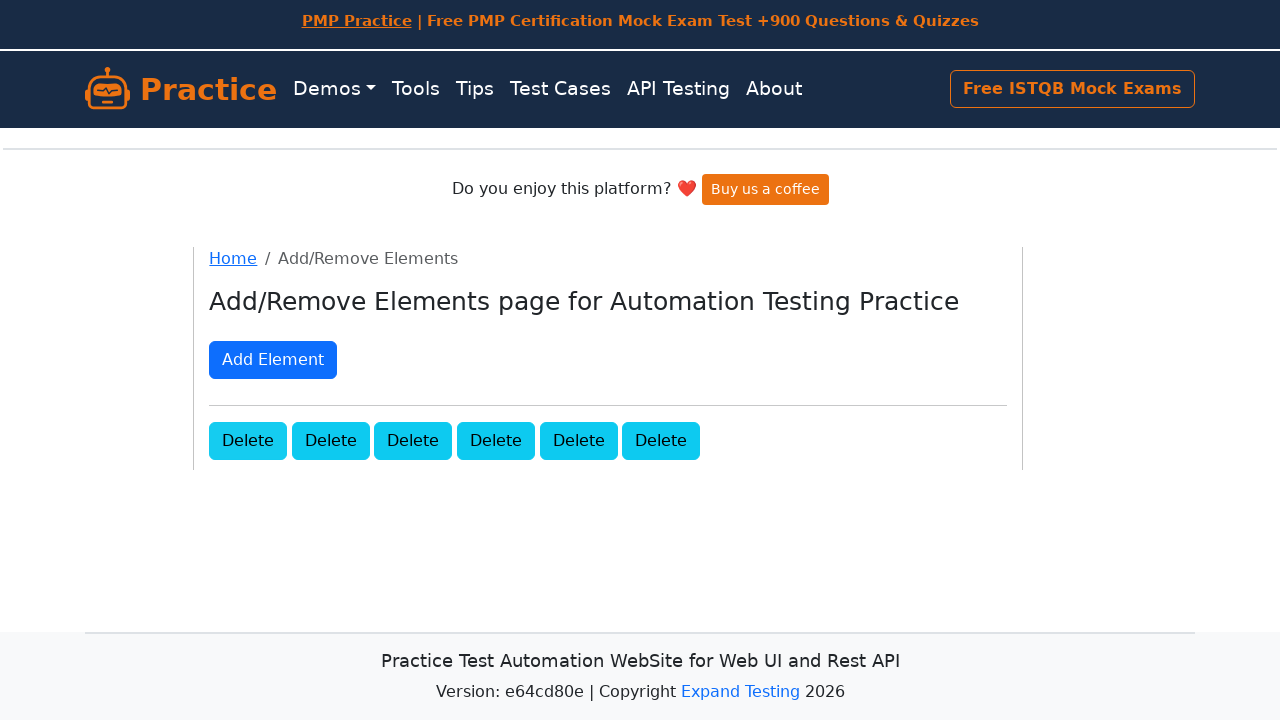

Waited 500ms for element to be removed
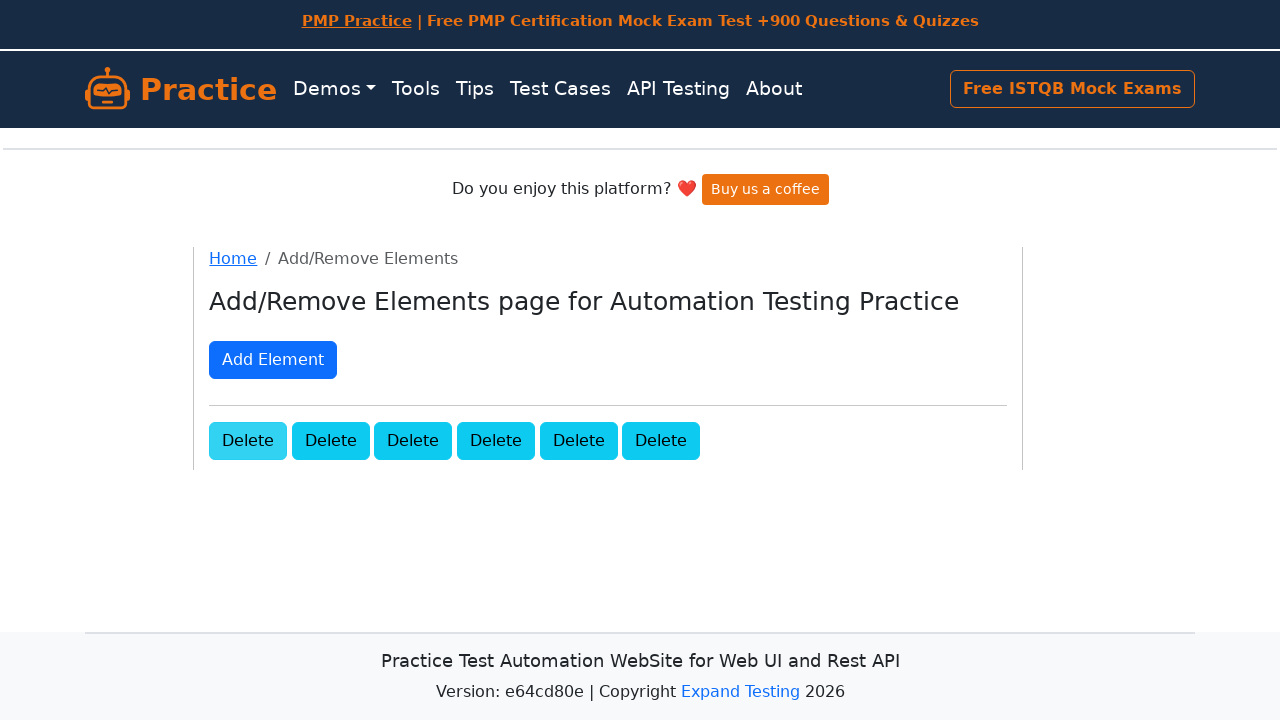

Clicked a delete button to remove an element
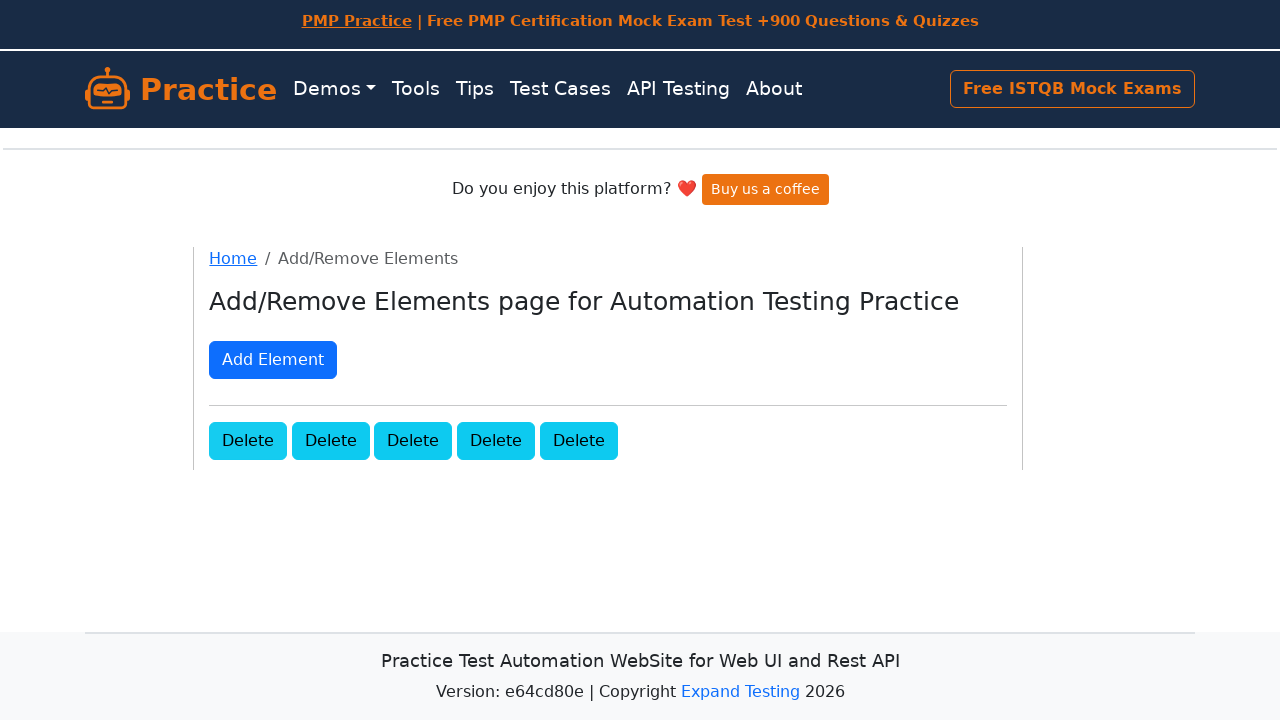

Waited 500ms for element to be removed
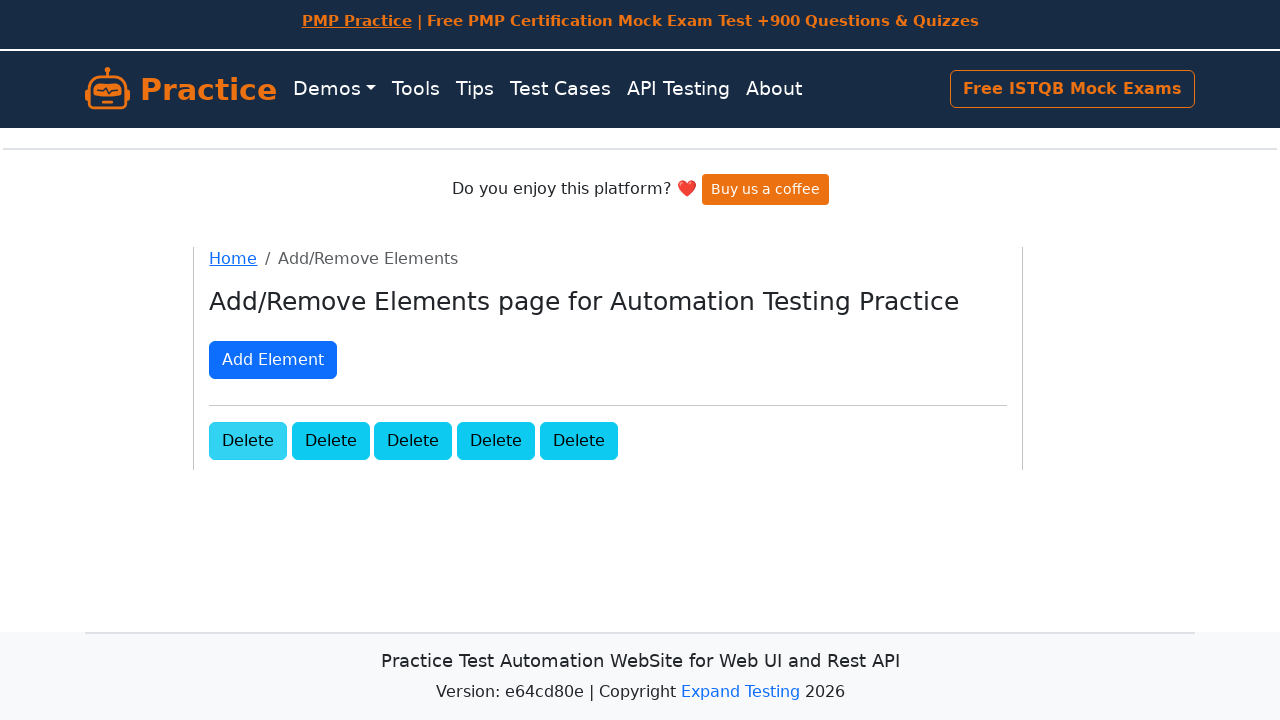

Clicked a delete button to remove an element
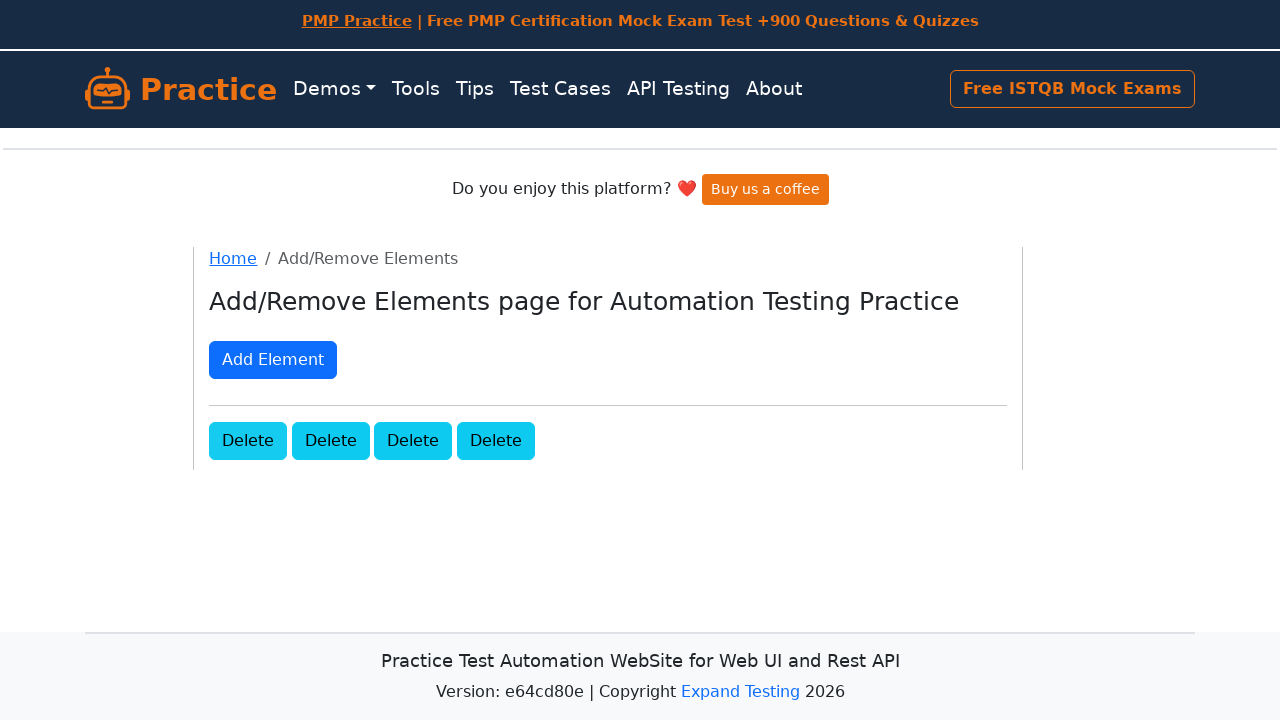

Waited 500ms for element to be removed
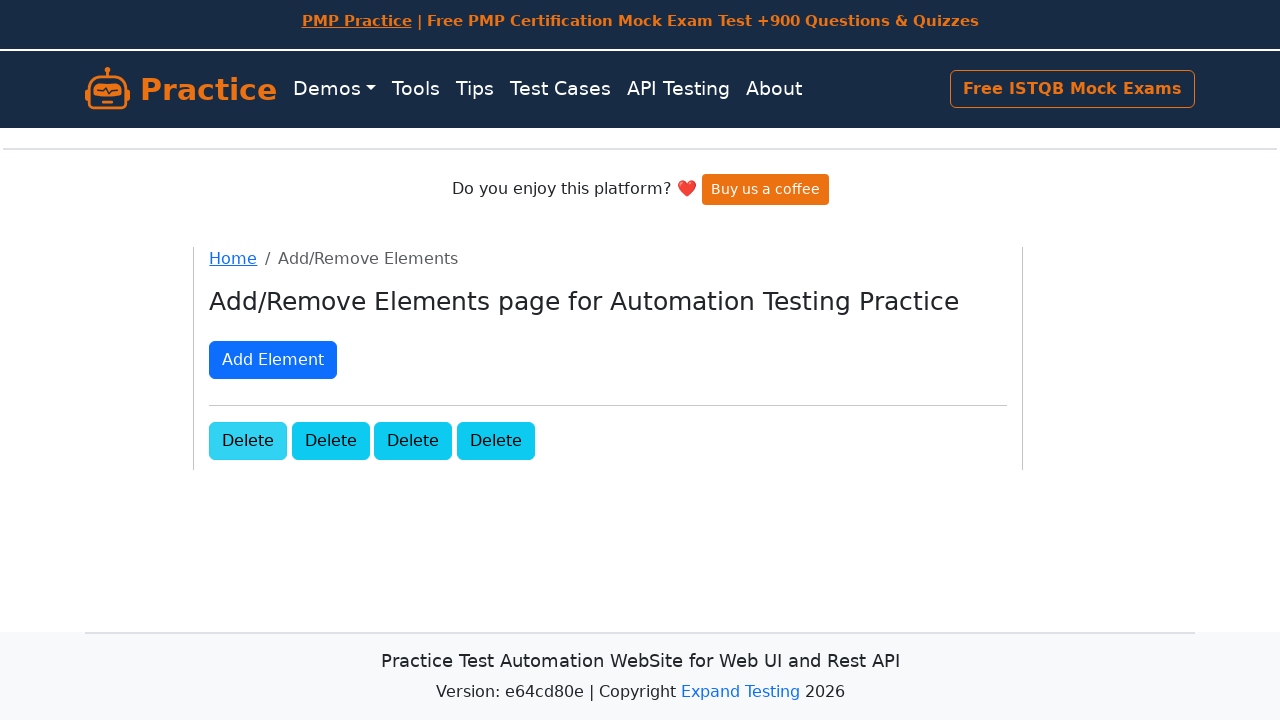

Clicked a delete button to remove an element
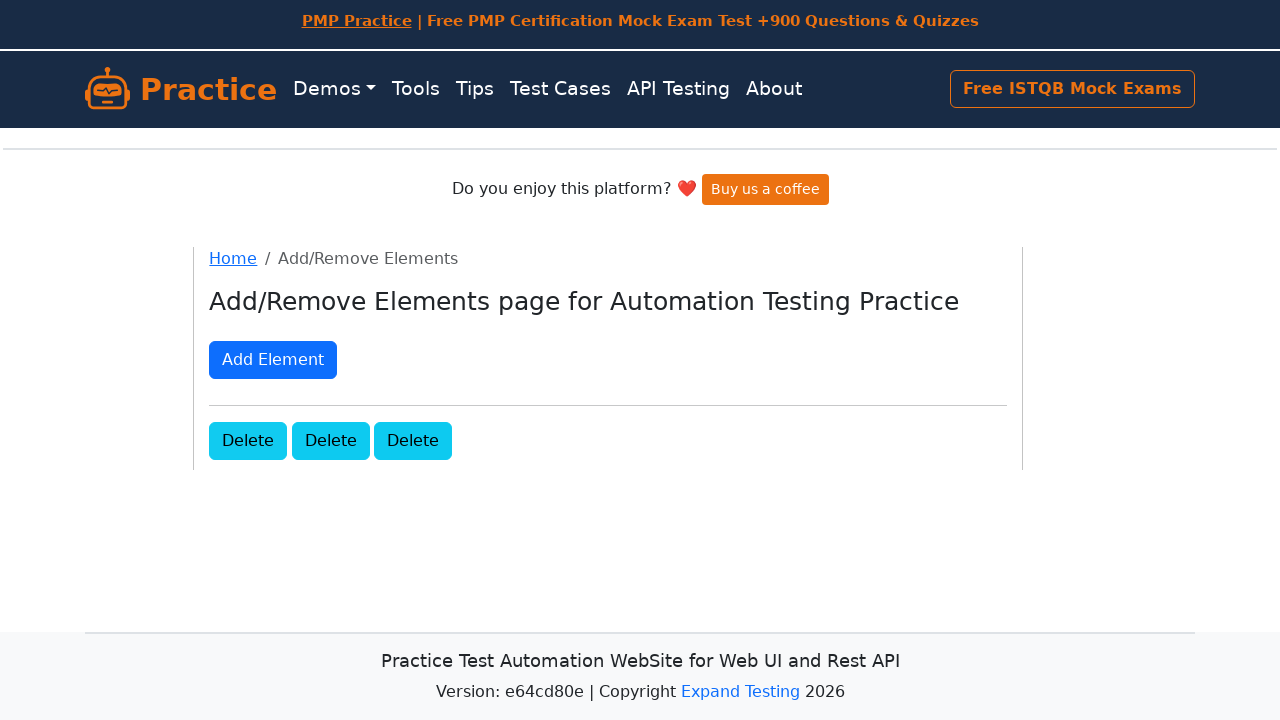

Waited 500ms for element to be removed
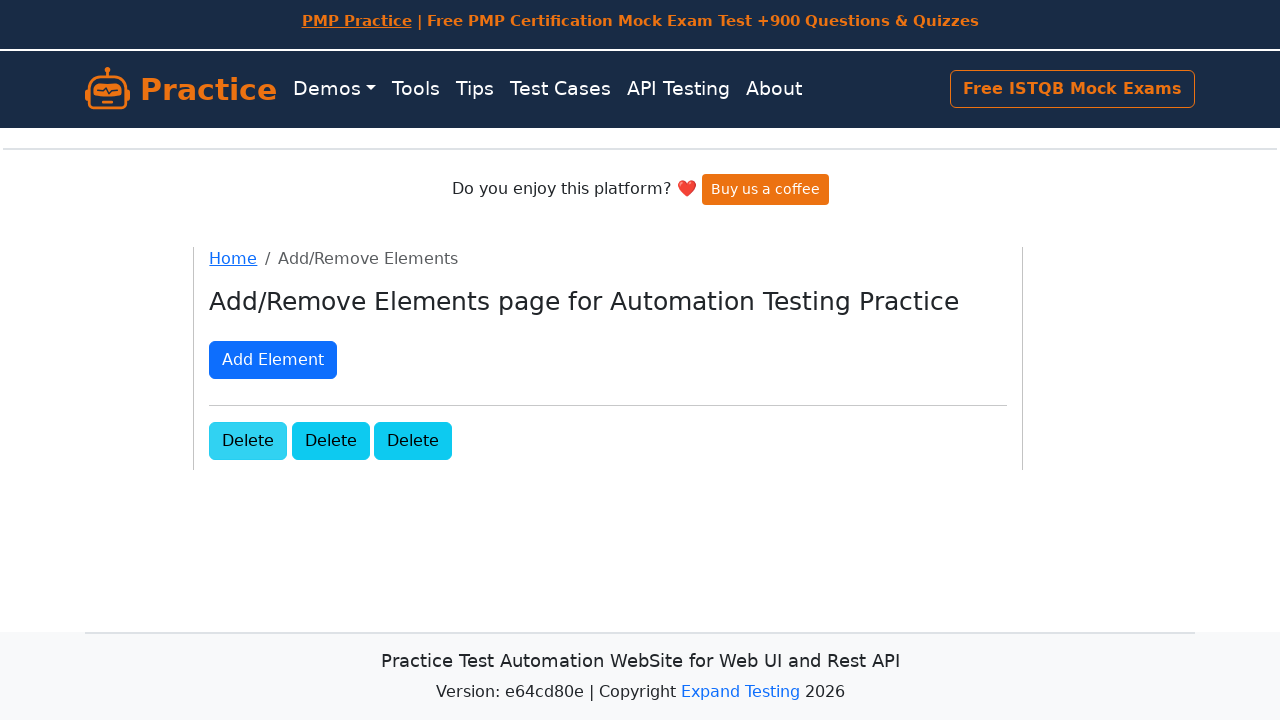

Clicked a delete button to remove an element
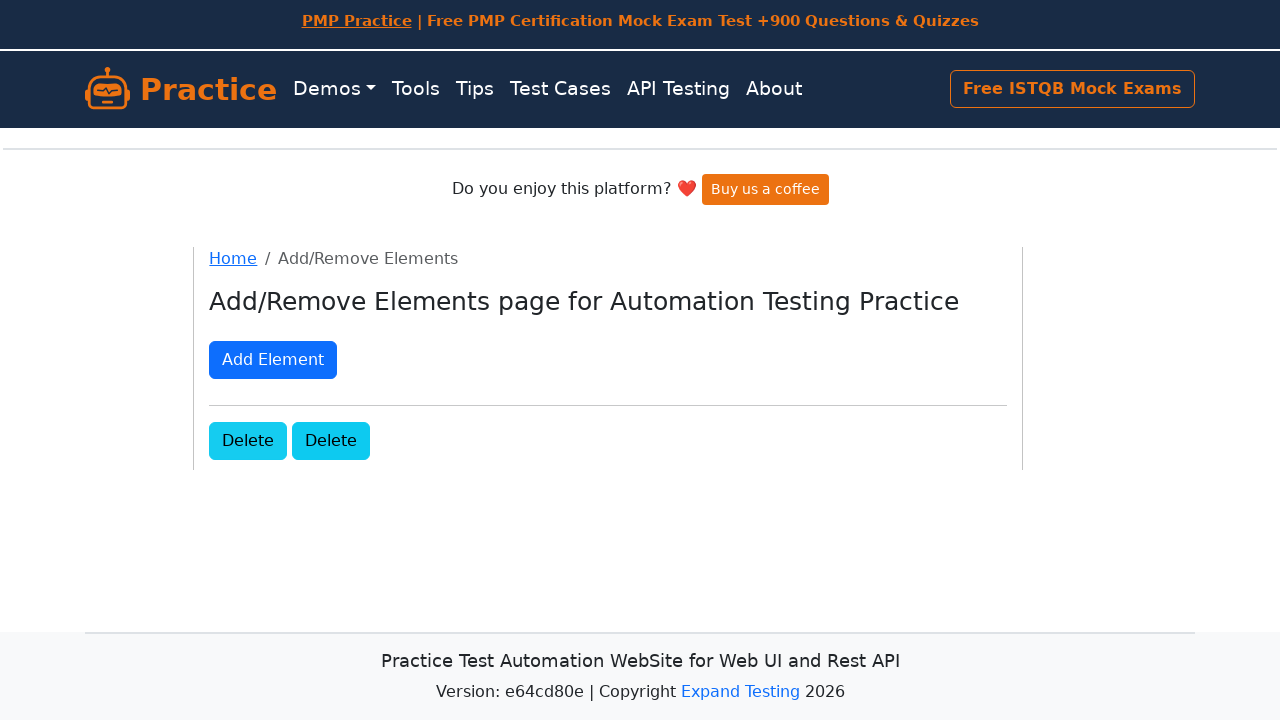

Waited 500ms for element to be removed
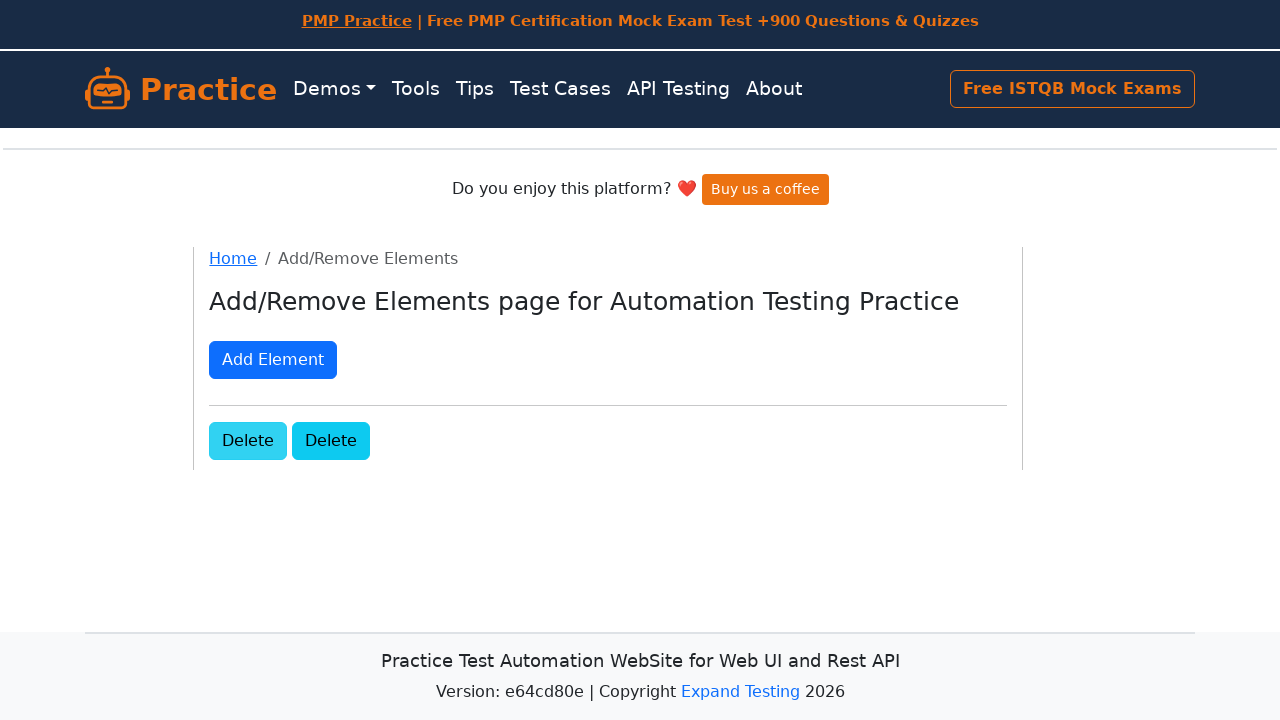

Clicked a delete button to remove an element
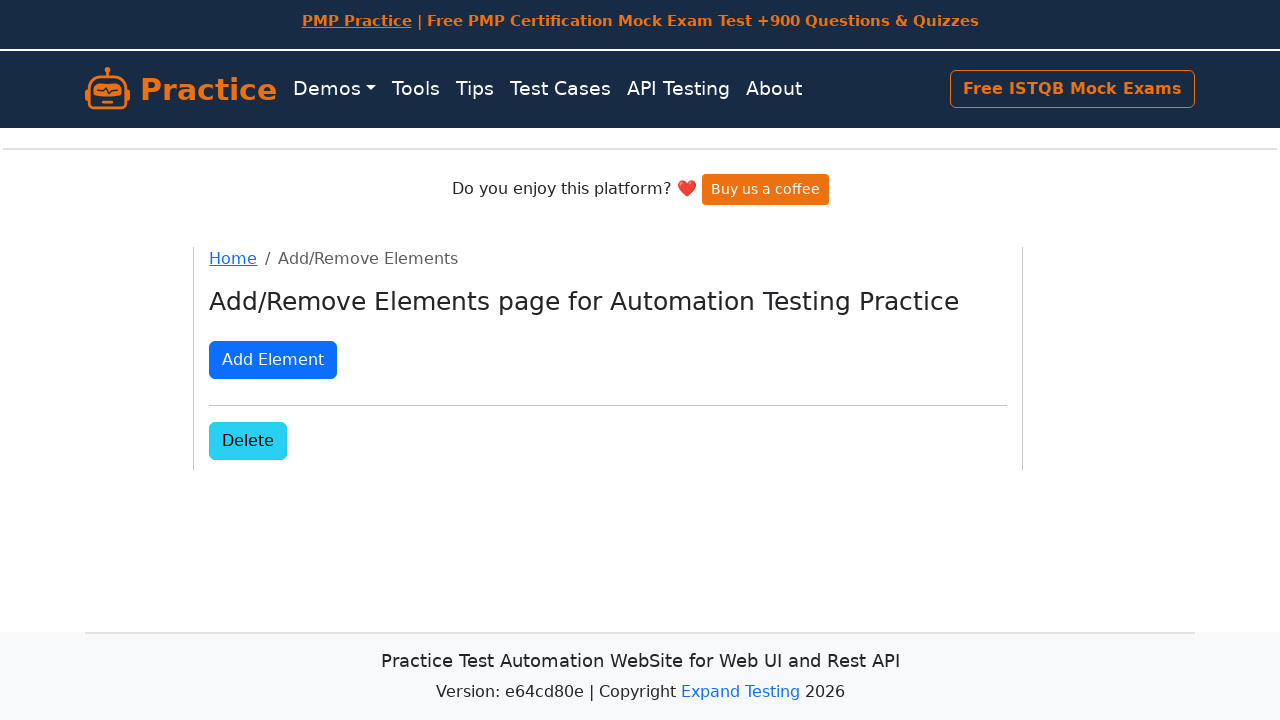

Waited 500ms for element to be removed
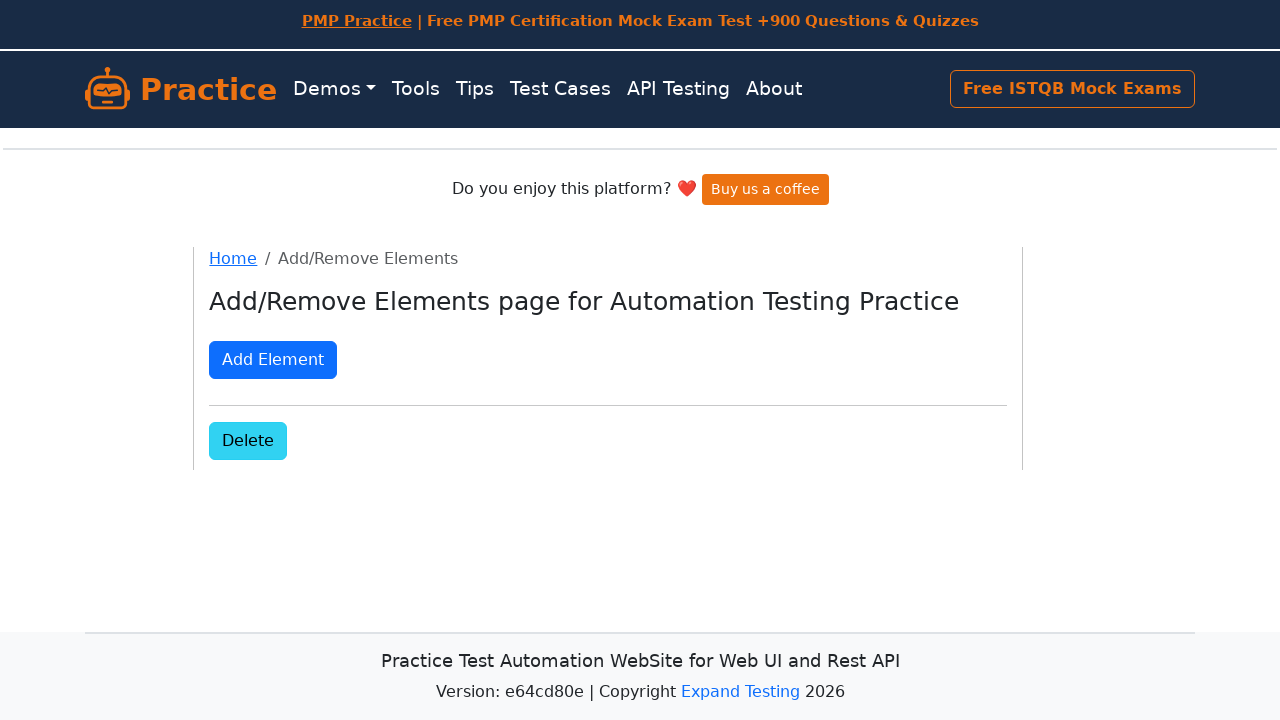

Clicked a delete button to remove an element
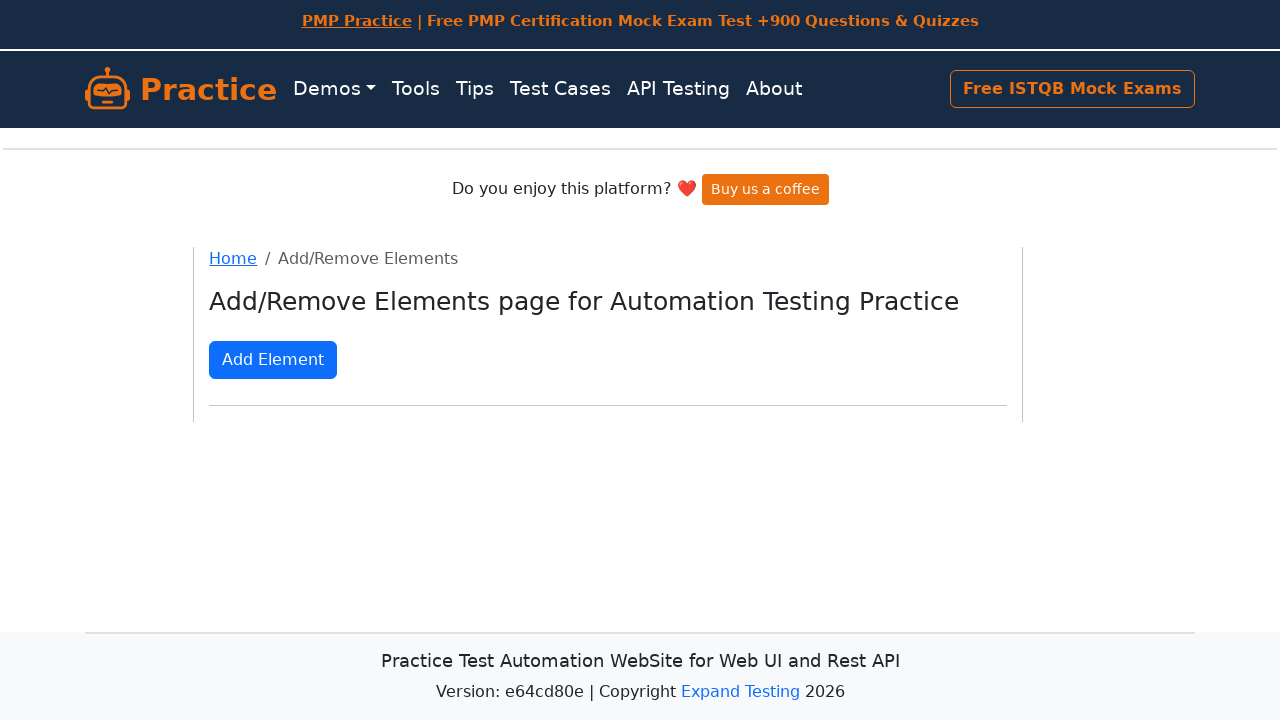

Waited 500ms for element to be removed
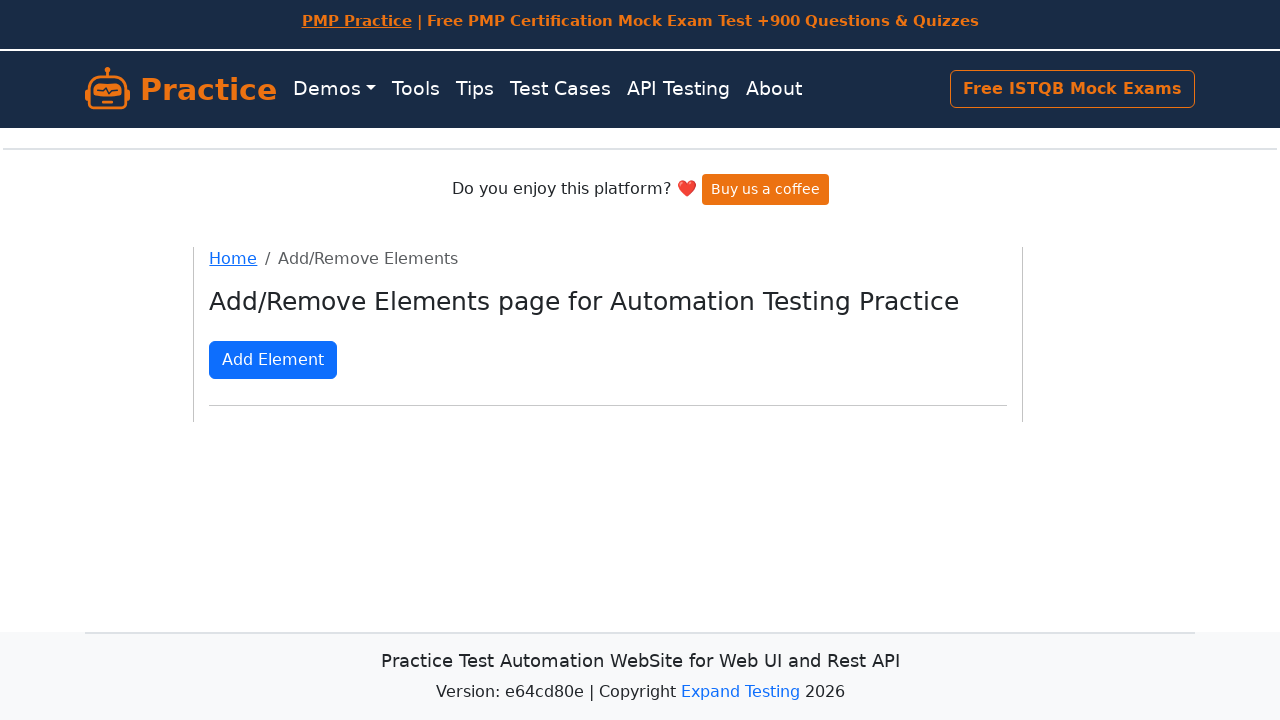

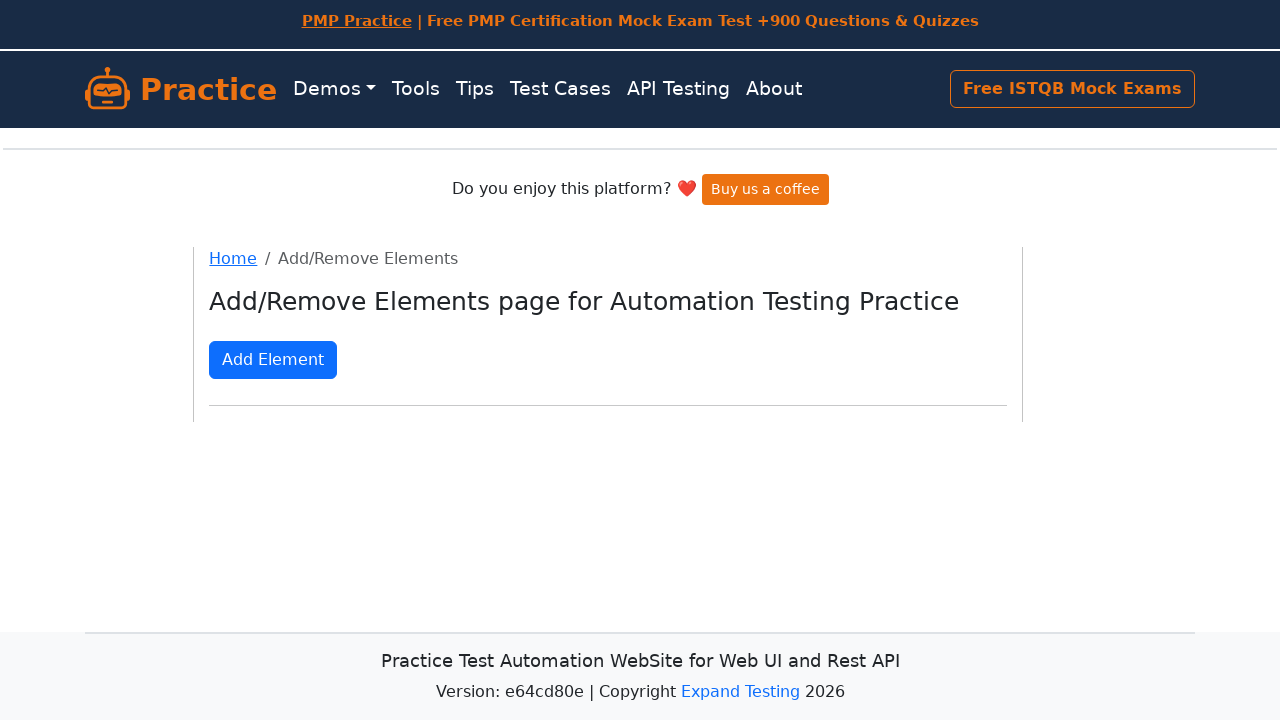